Tests a jQuery UI datepicker by clicking on the input, navigating to December 2027 using the Next button, and selecting date 27.

Starting URL: http://seleniumpractise.blogspot.com/2016/08/how-to-handle-calendar-in-selenium.html

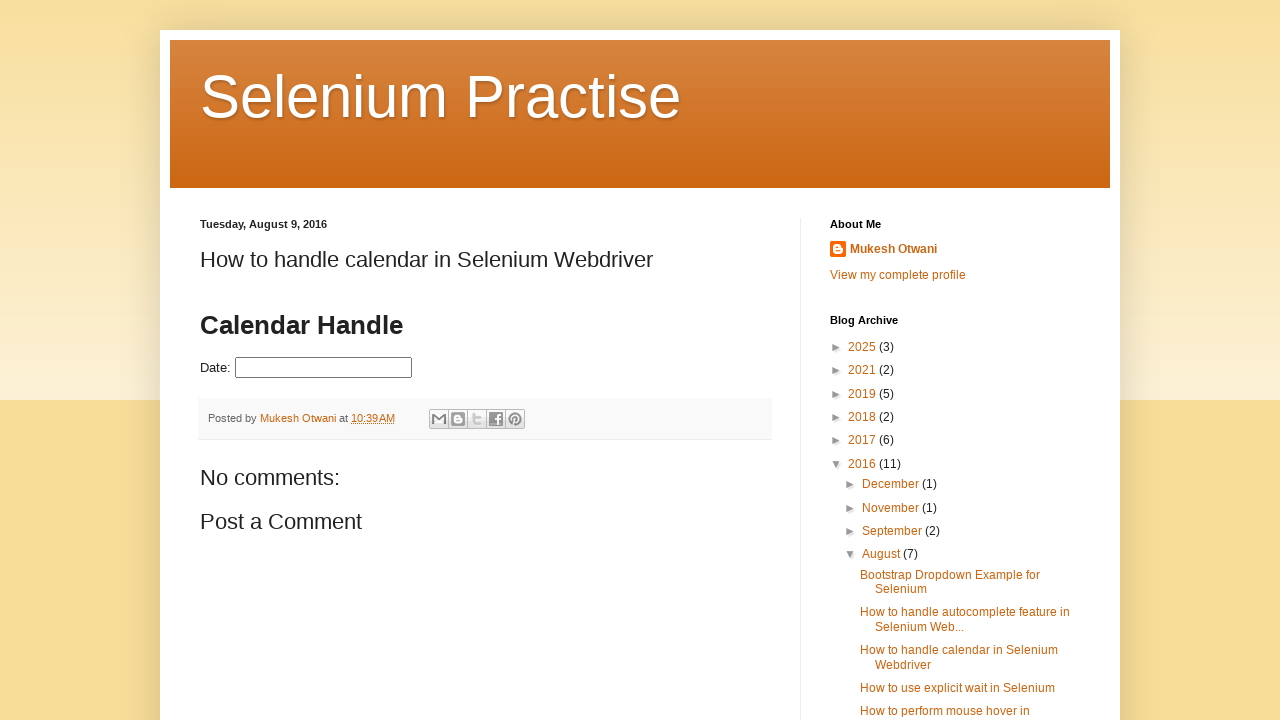

Clicked on datepicker input field at (324, 368) on #datepicker
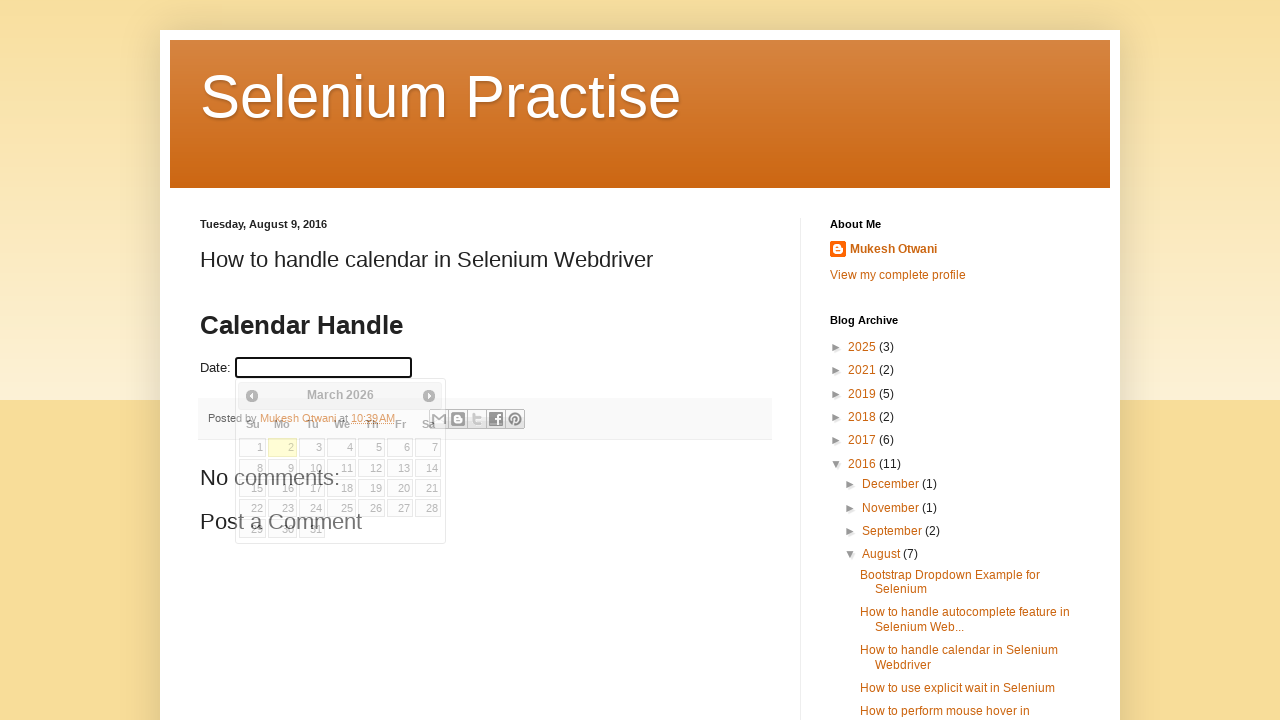

Retrieved current month: March
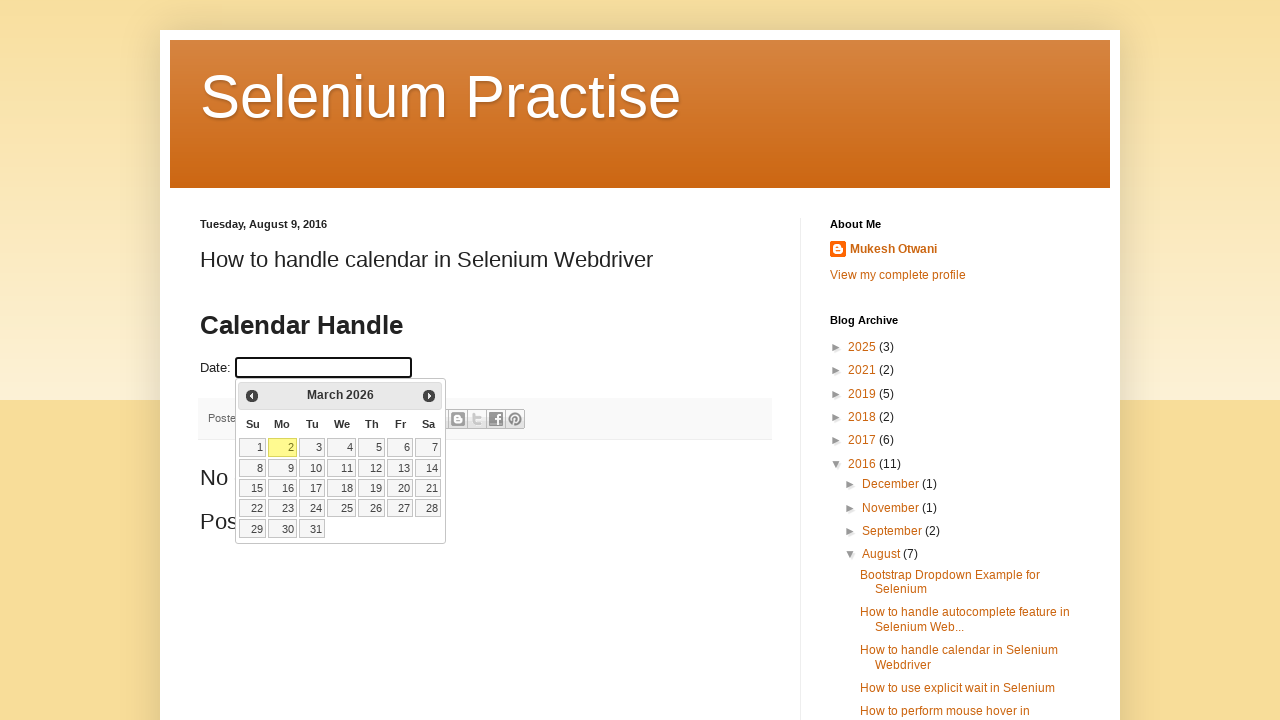

Retrieved current year: 2026
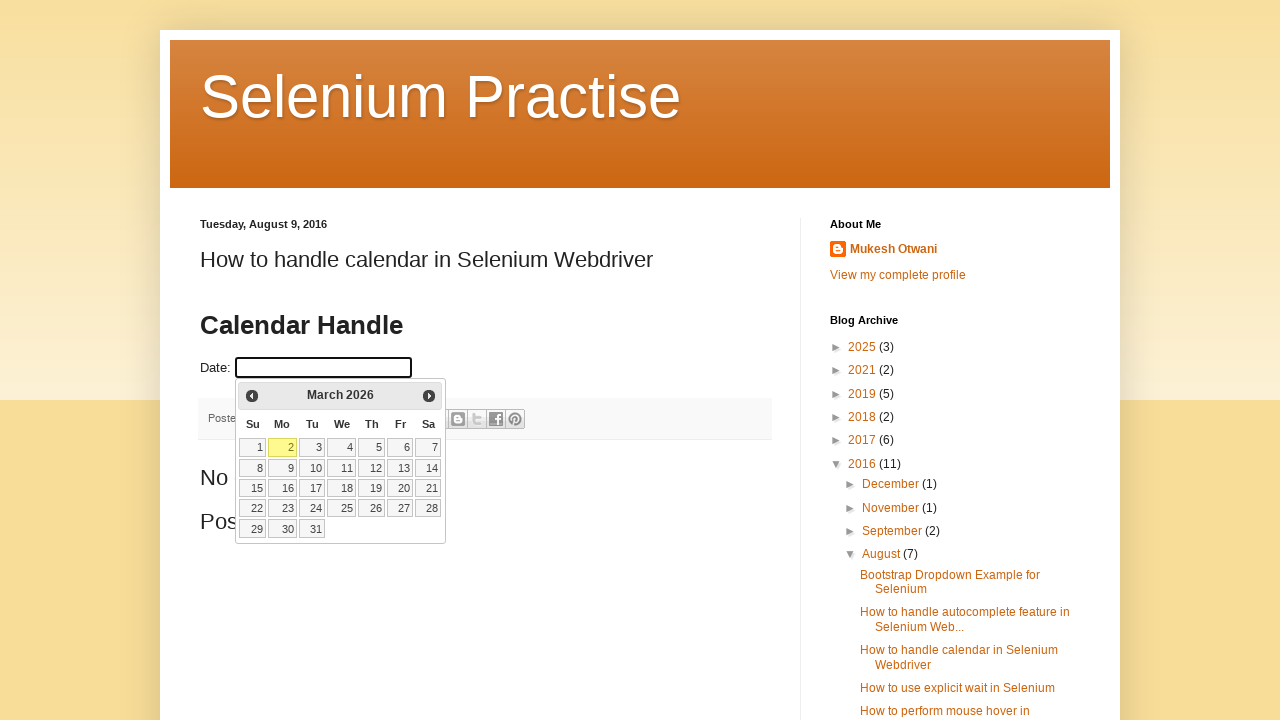

Clicked Next button to navigate to next month at (429, 396) on xpath=//span[.='Next']
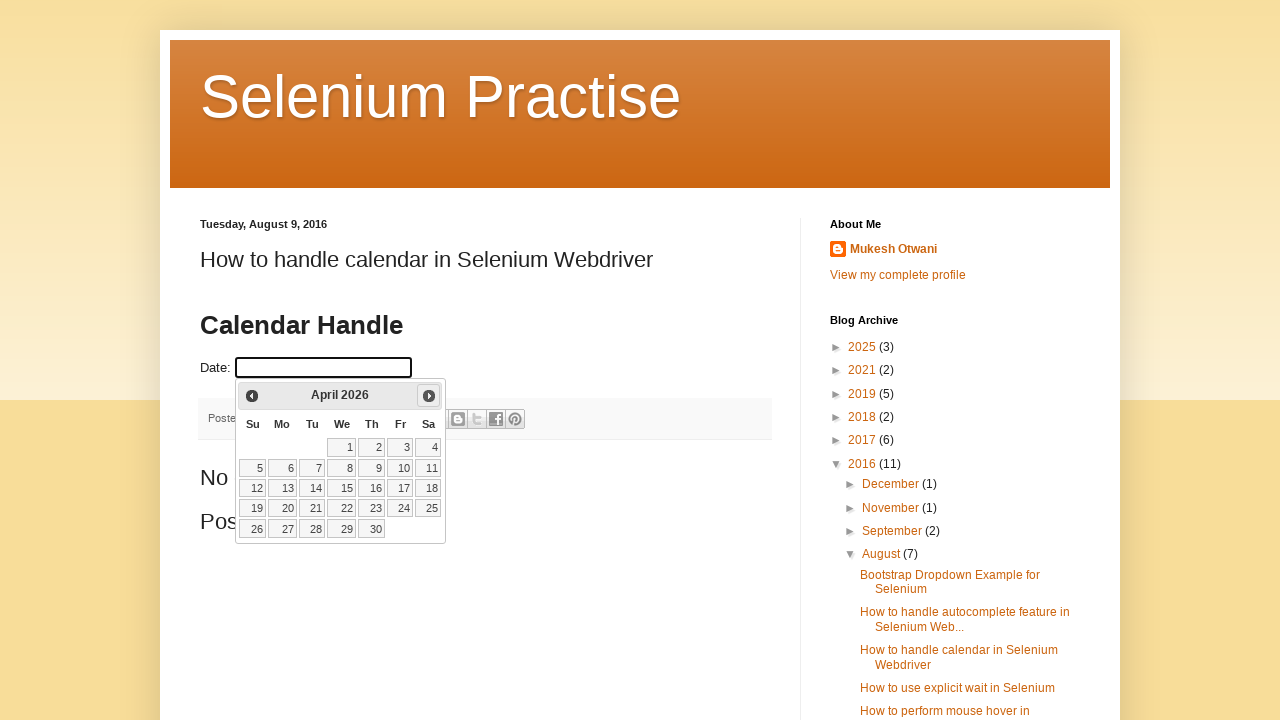

Retrieved current month: April
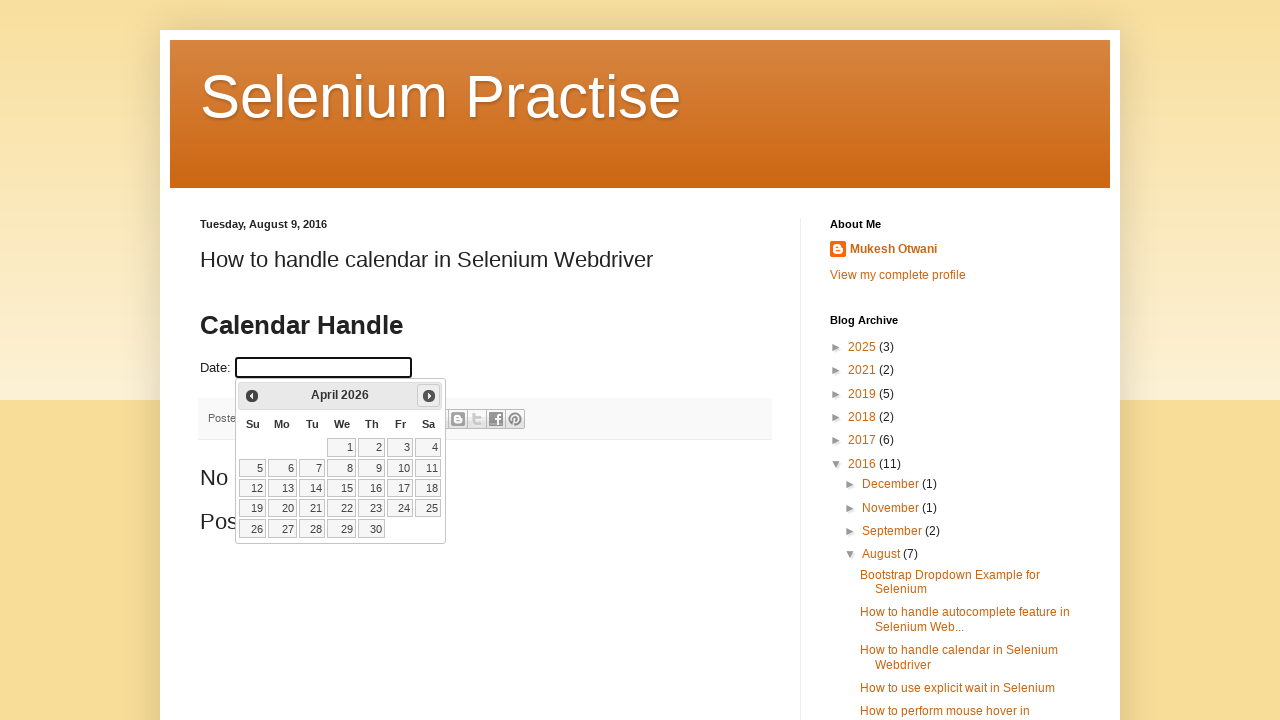

Retrieved current year: 2026
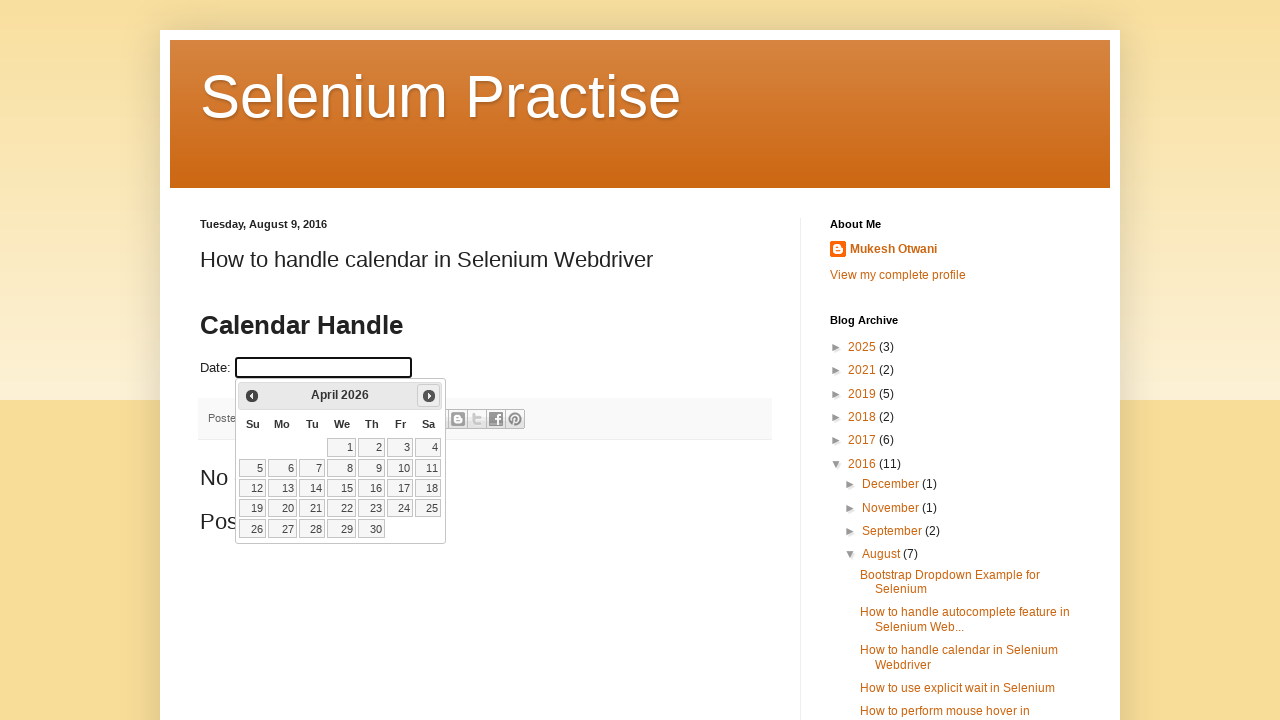

Clicked Next button to navigate to next month at (429, 396) on xpath=//span[.='Next']
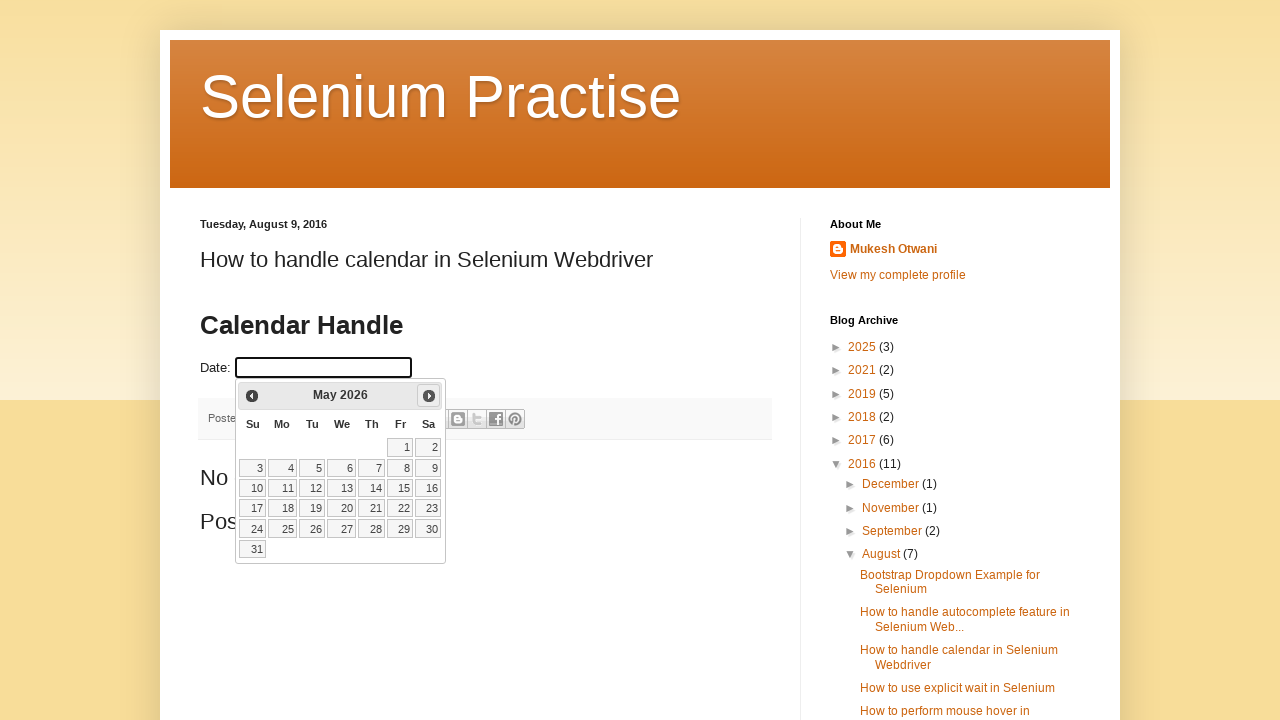

Retrieved current month: May
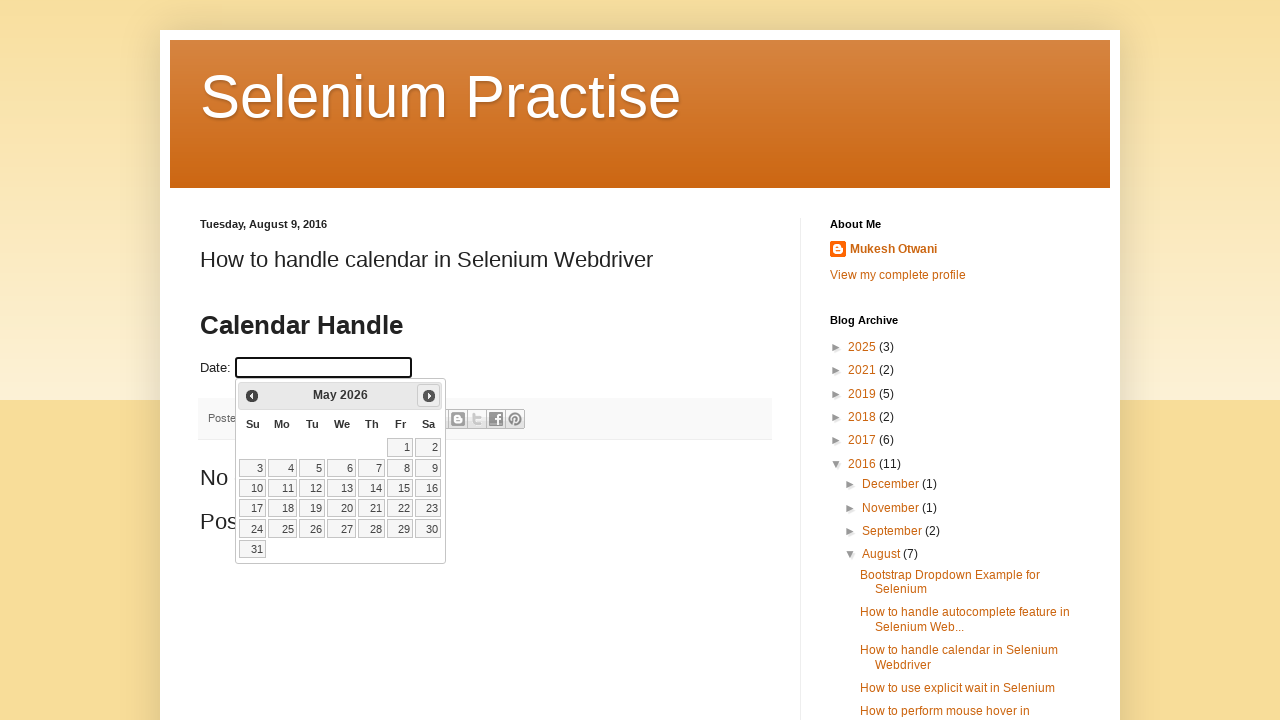

Retrieved current year: 2026
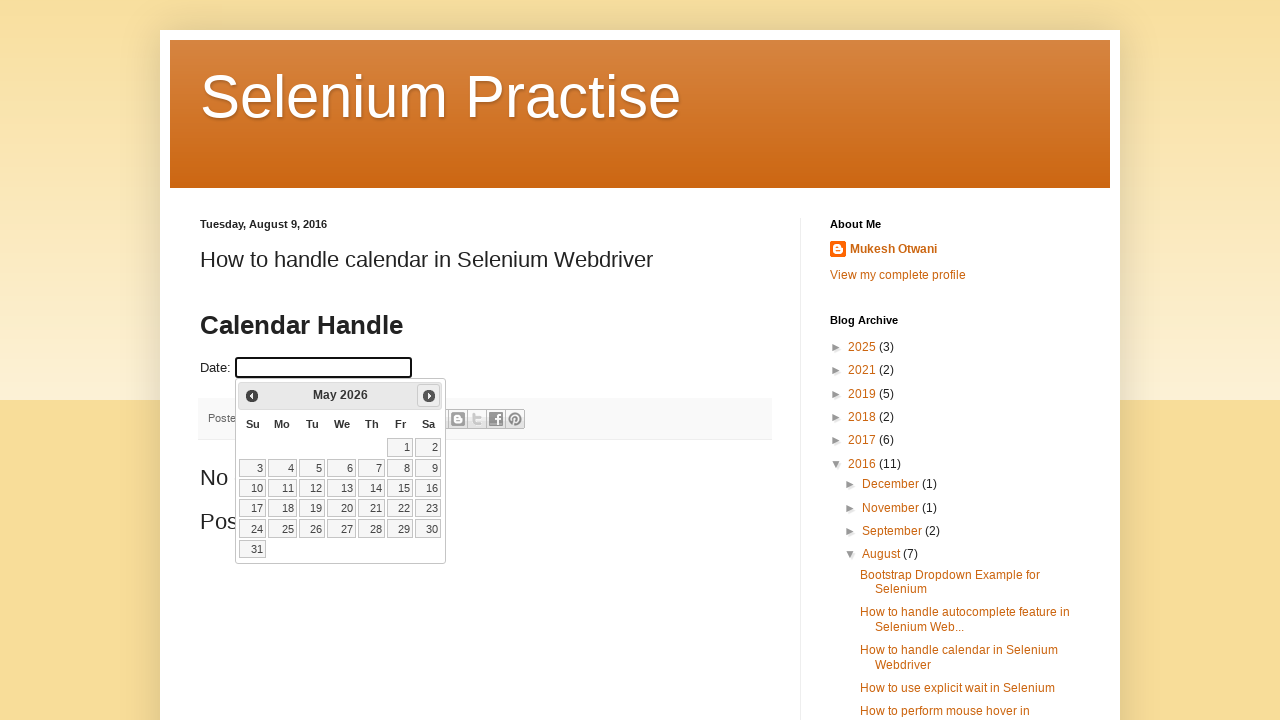

Clicked Next button to navigate to next month at (429, 396) on xpath=//span[.='Next']
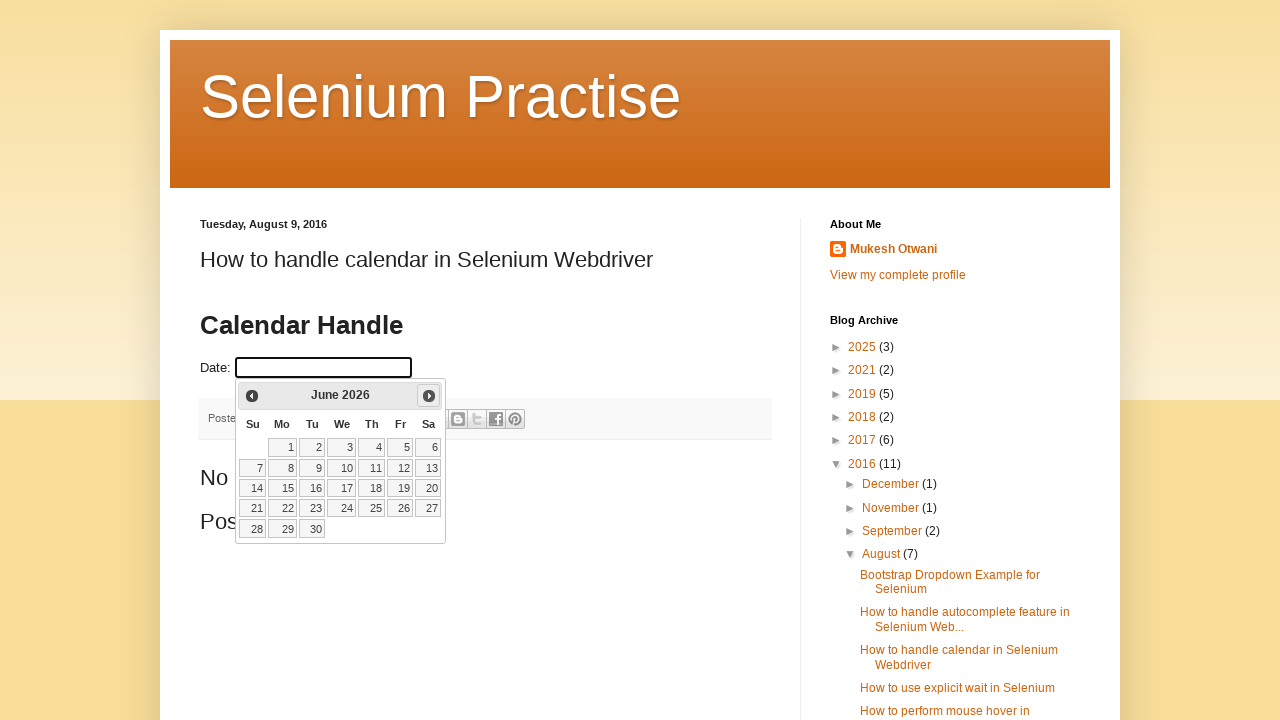

Retrieved current month: June
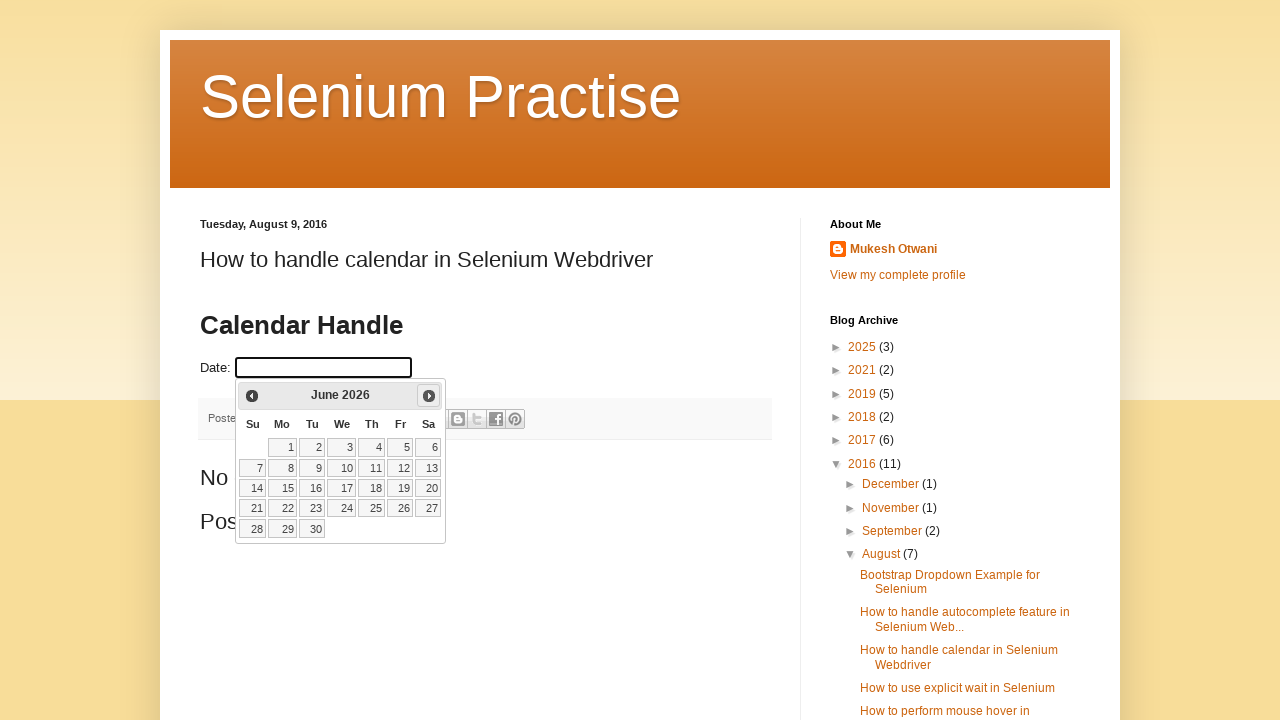

Retrieved current year: 2026
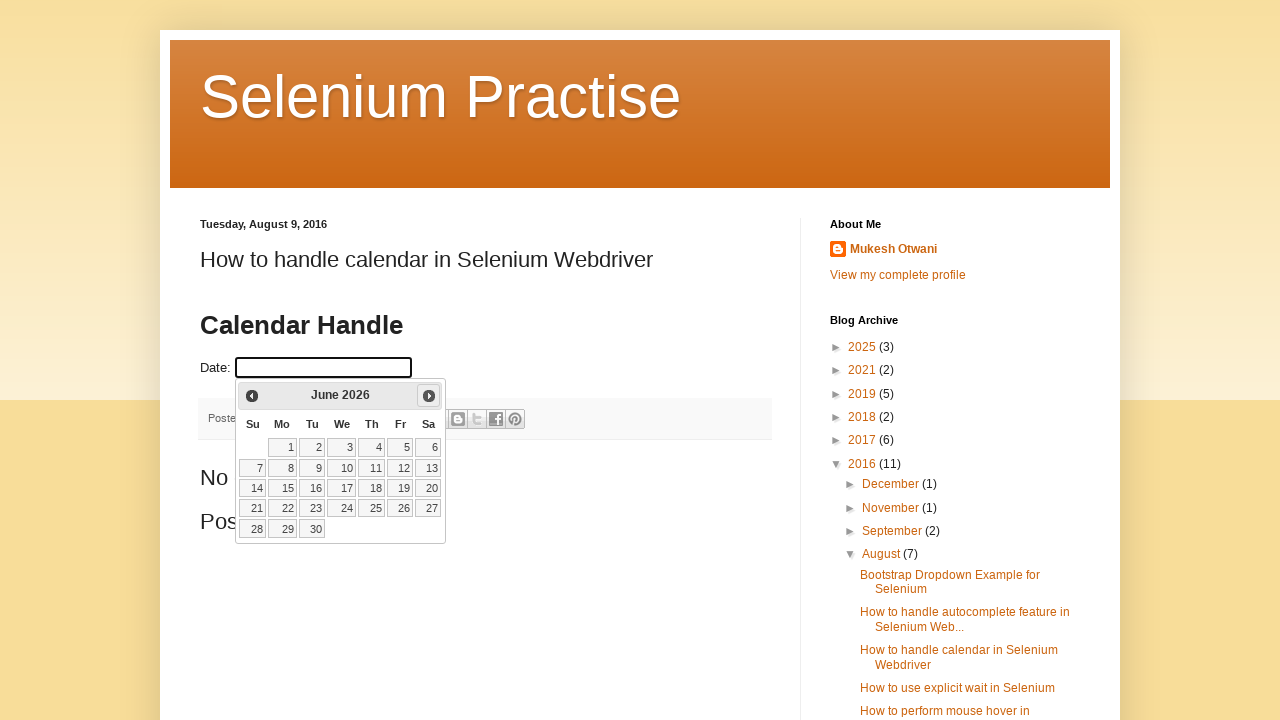

Clicked Next button to navigate to next month at (429, 396) on xpath=//span[.='Next']
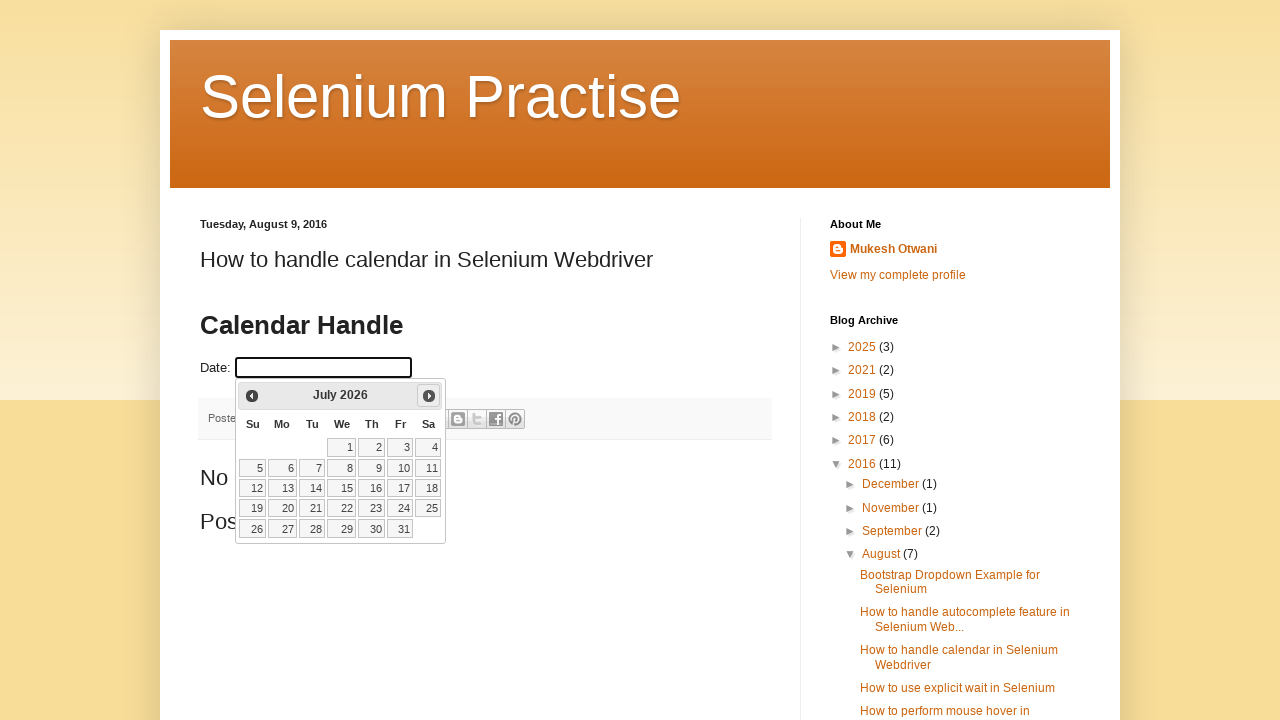

Retrieved current month: July
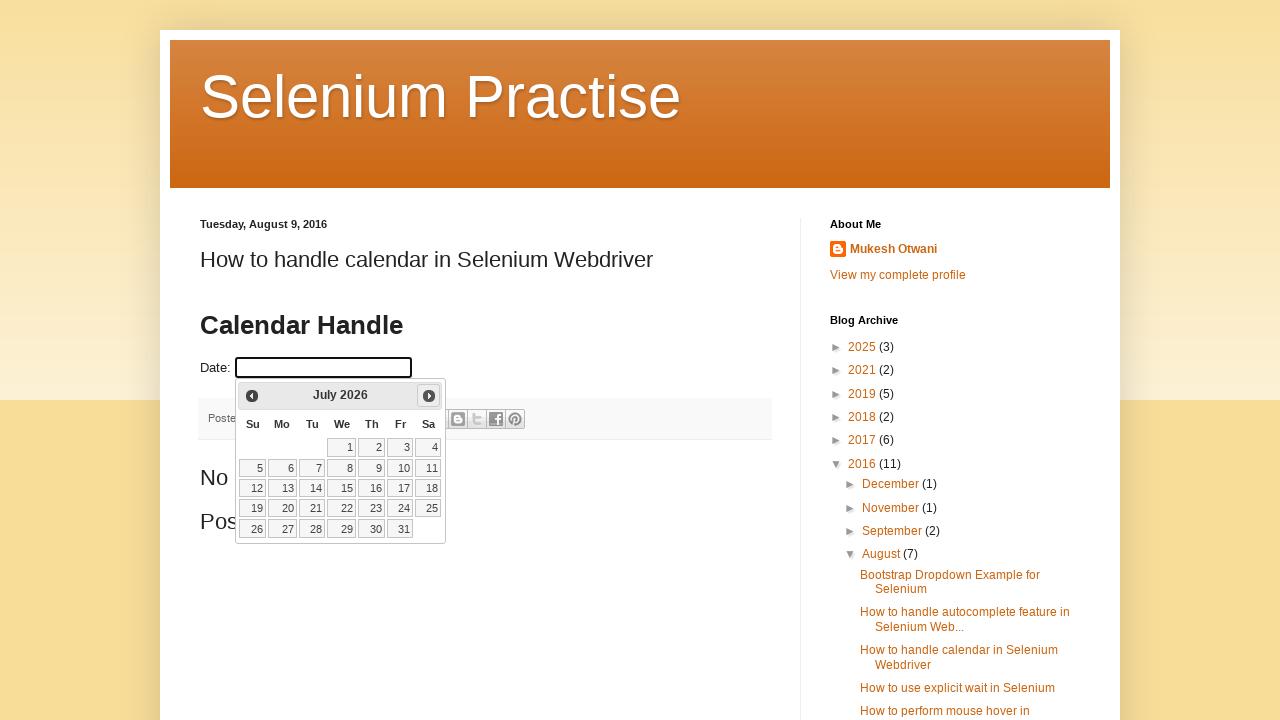

Retrieved current year: 2026
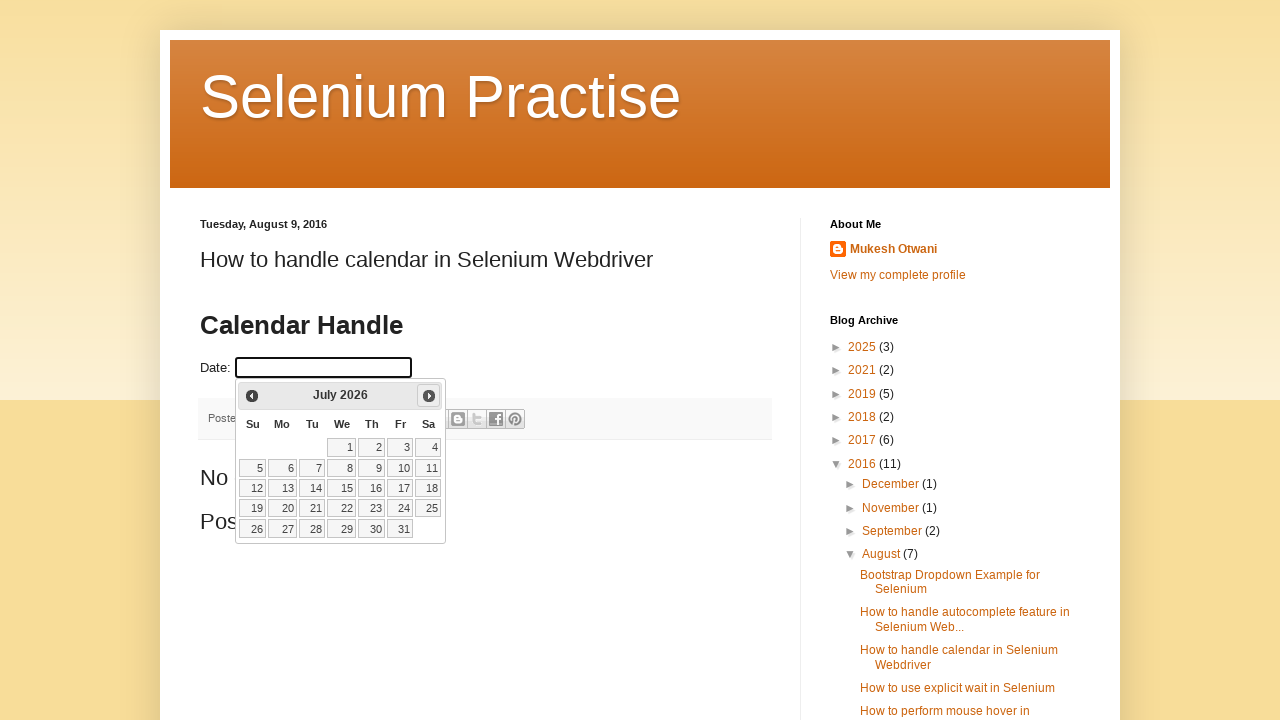

Clicked Next button to navigate to next month at (429, 396) on xpath=//span[.='Next']
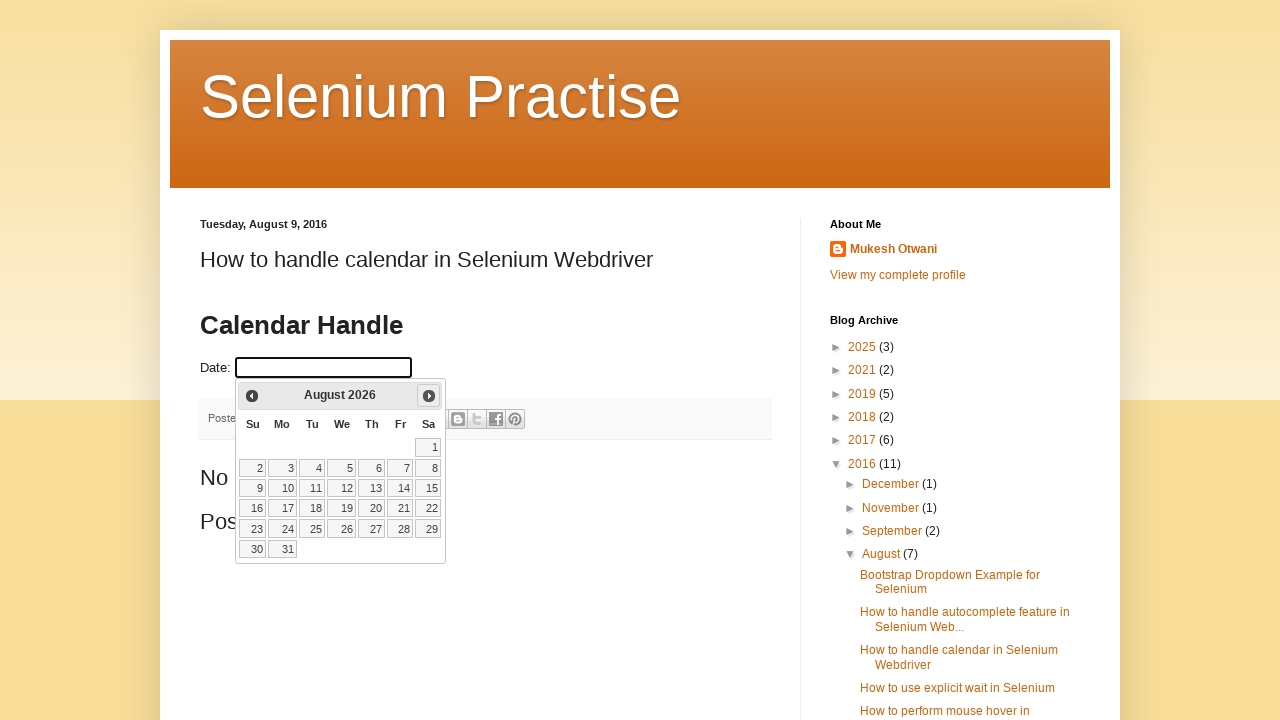

Retrieved current month: August
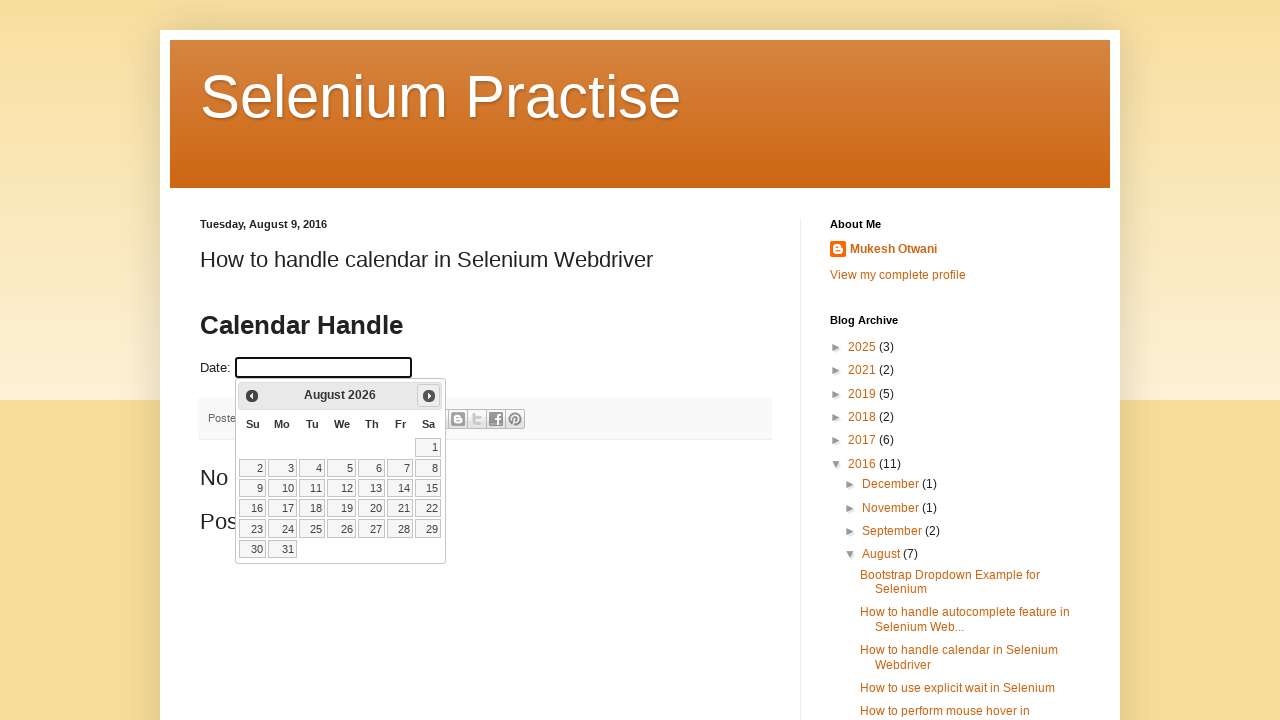

Retrieved current year: 2026
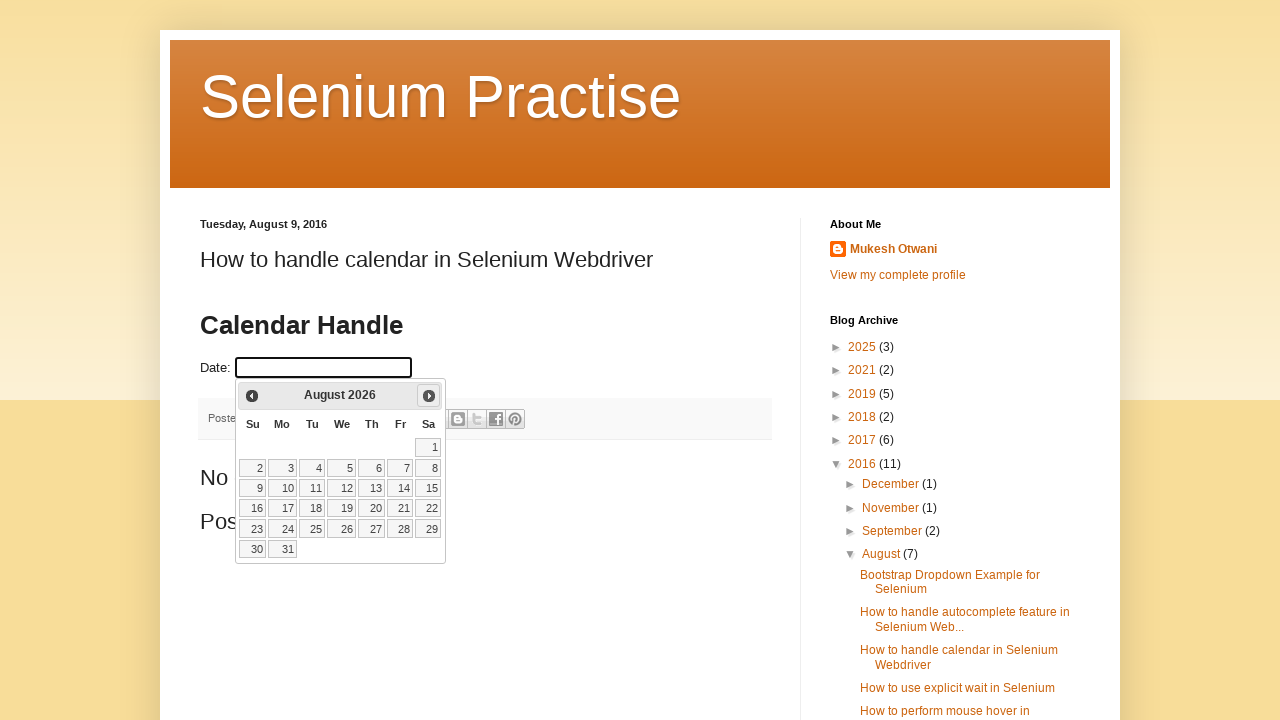

Clicked Next button to navigate to next month at (429, 396) on xpath=//span[.='Next']
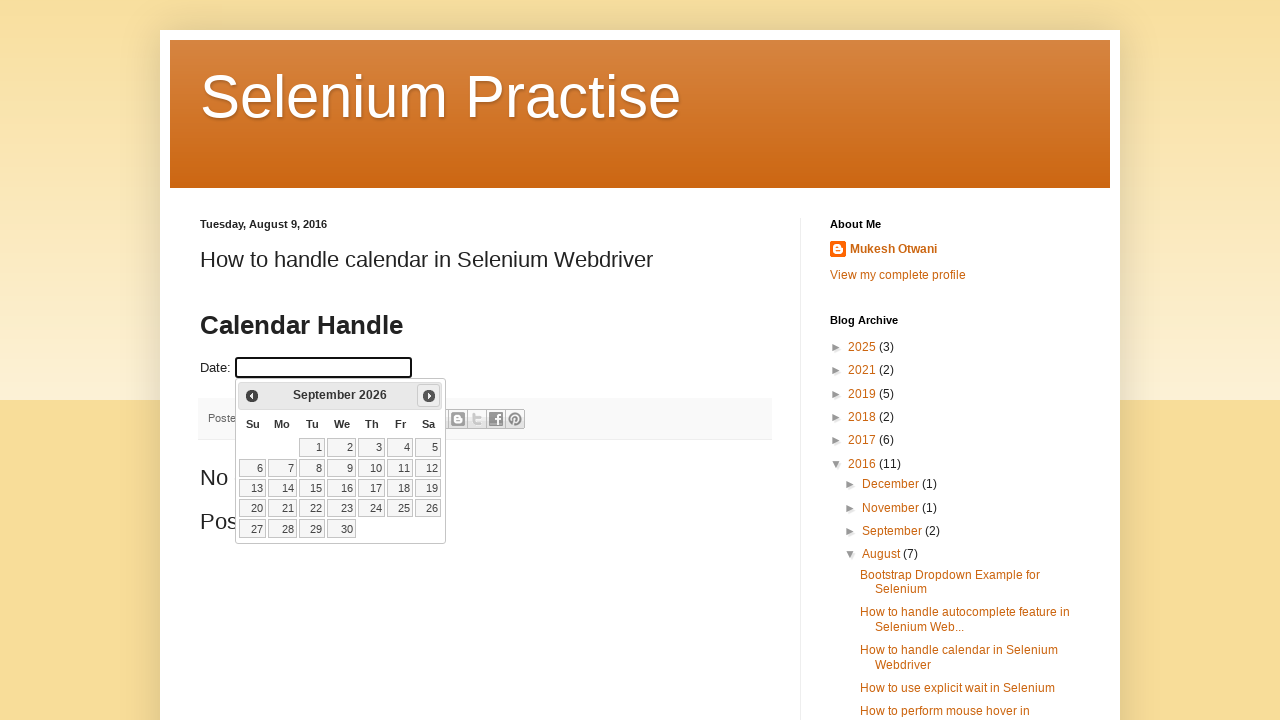

Retrieved current month: September
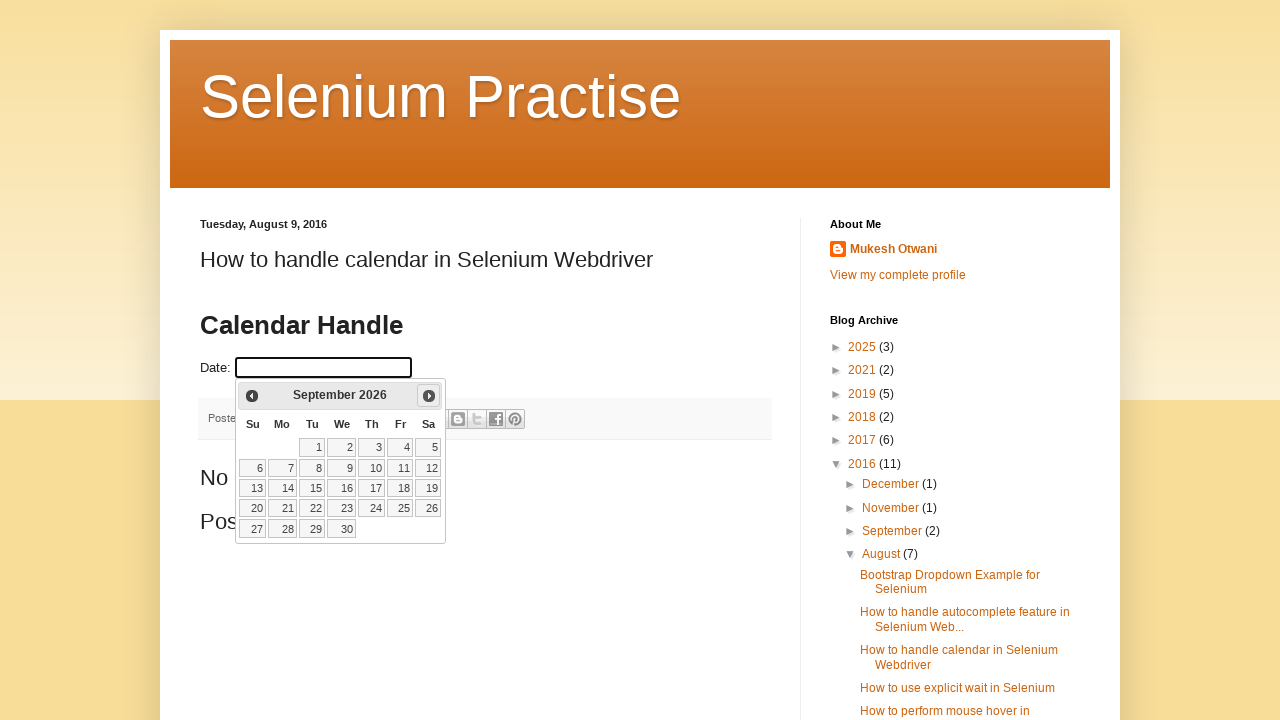

Retrieved current year: 2026
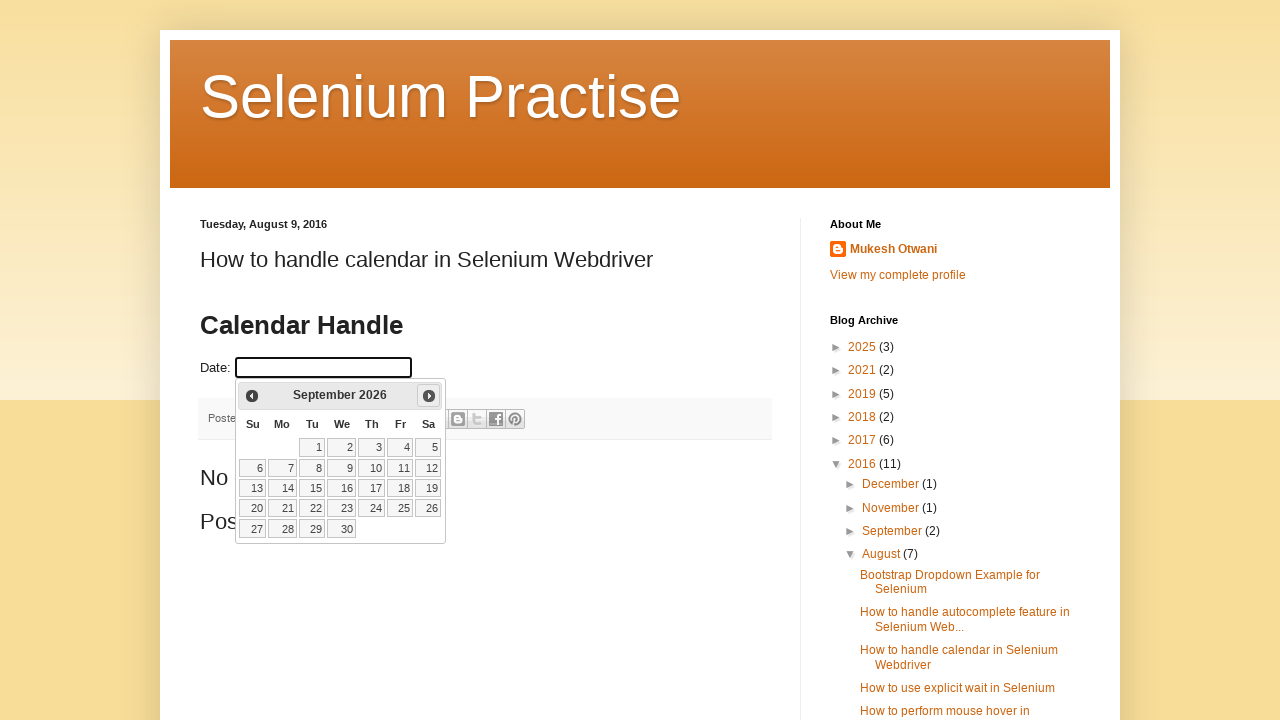

Clicked Next button to navigate to next month at (429, 396) on xpath=//span[.='Next']
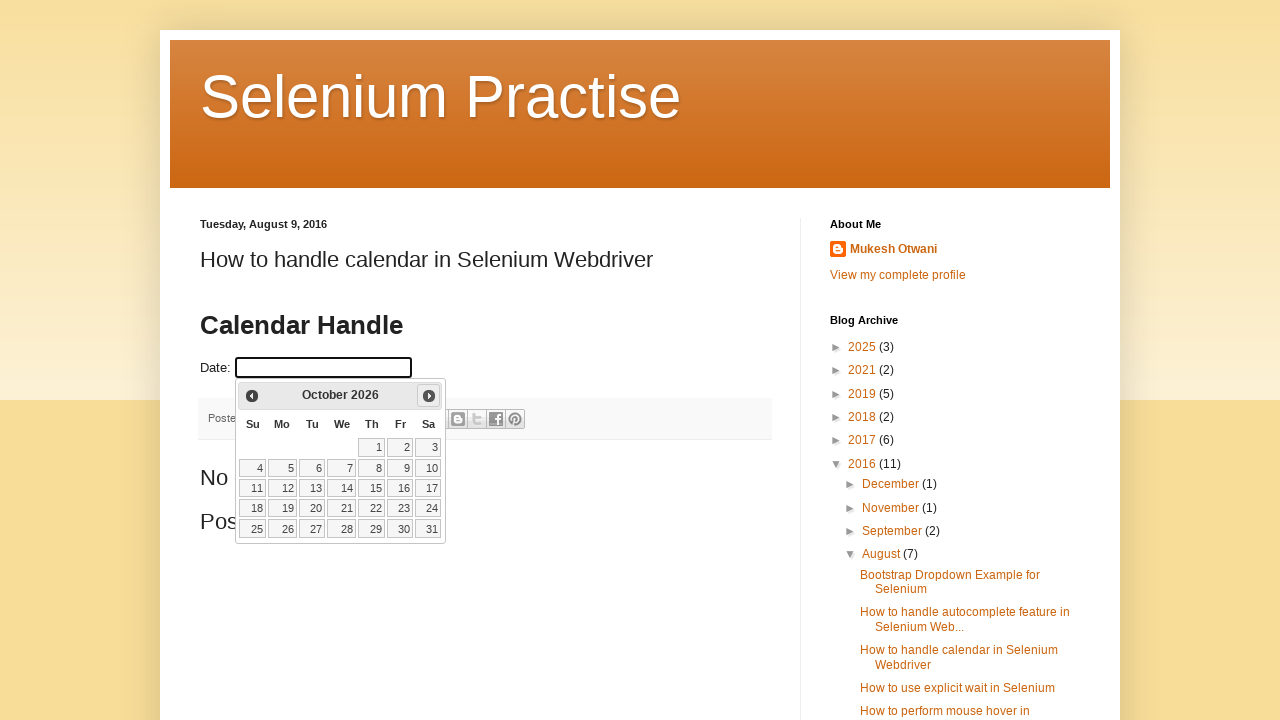

Retrieved current month: October
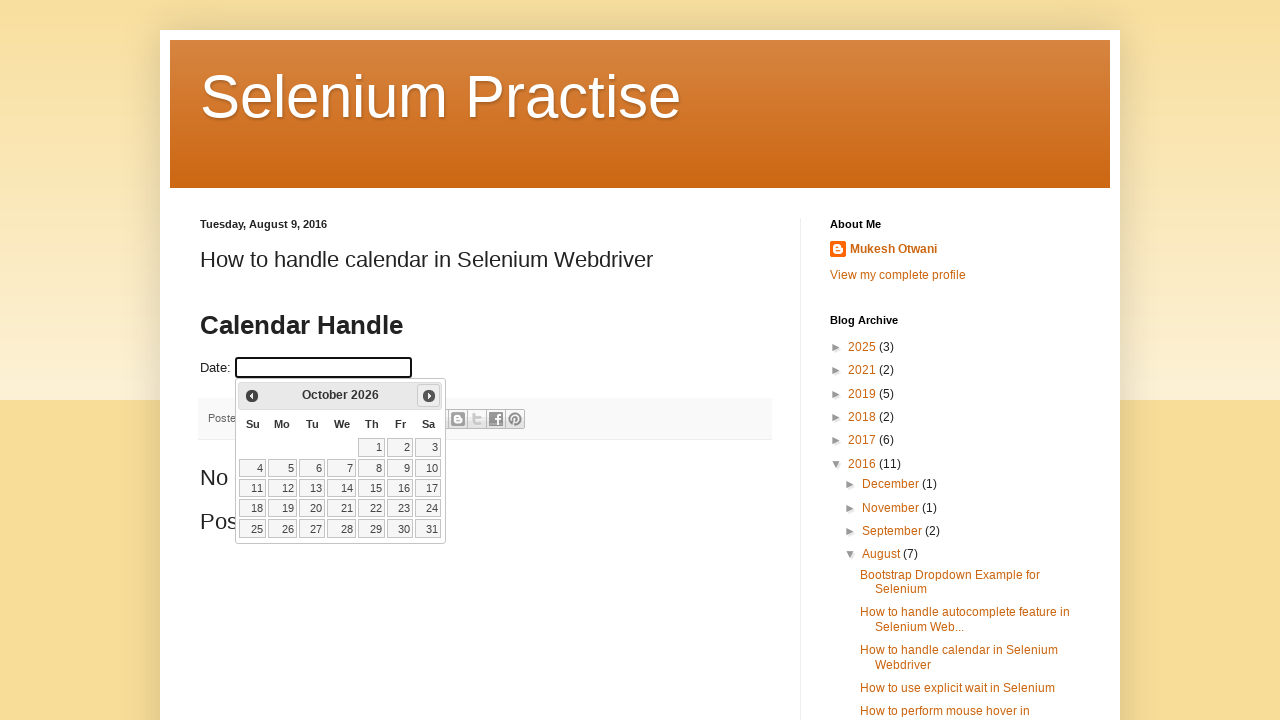

Retrieved current year: 2026
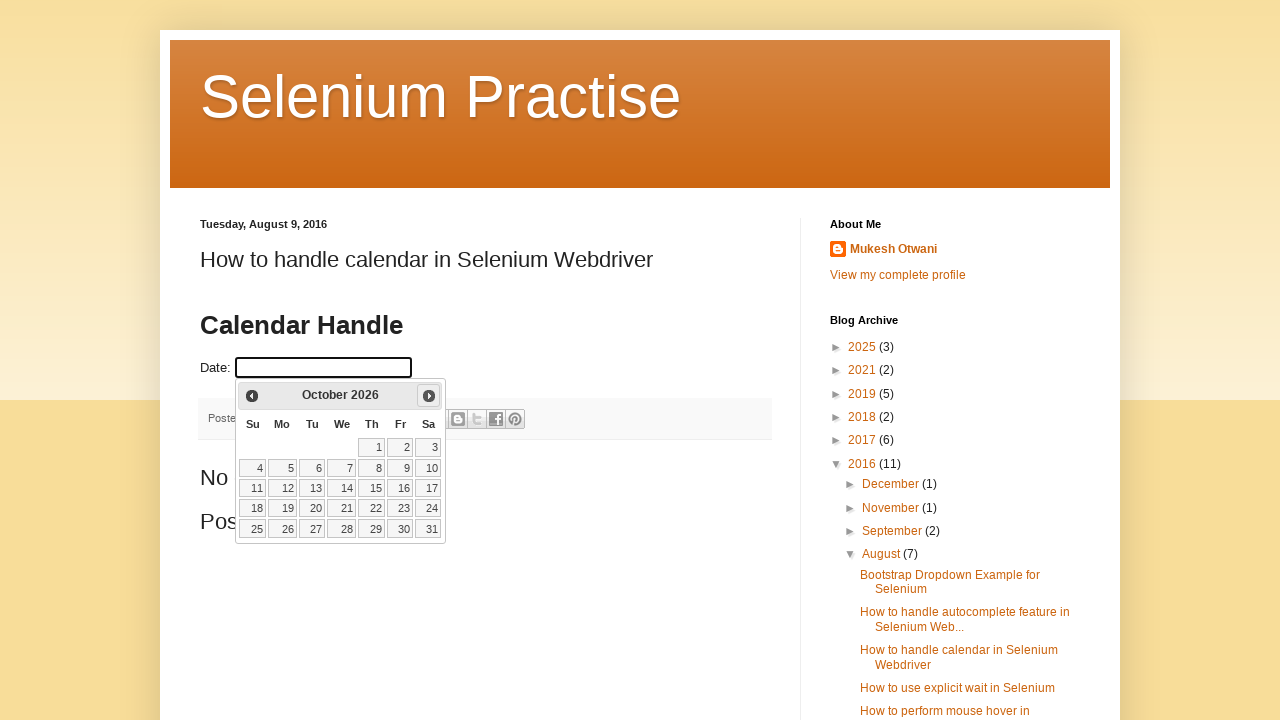

Clicked Next button to navigate to next month at (429, 396) on xpath=//span[.='Next']
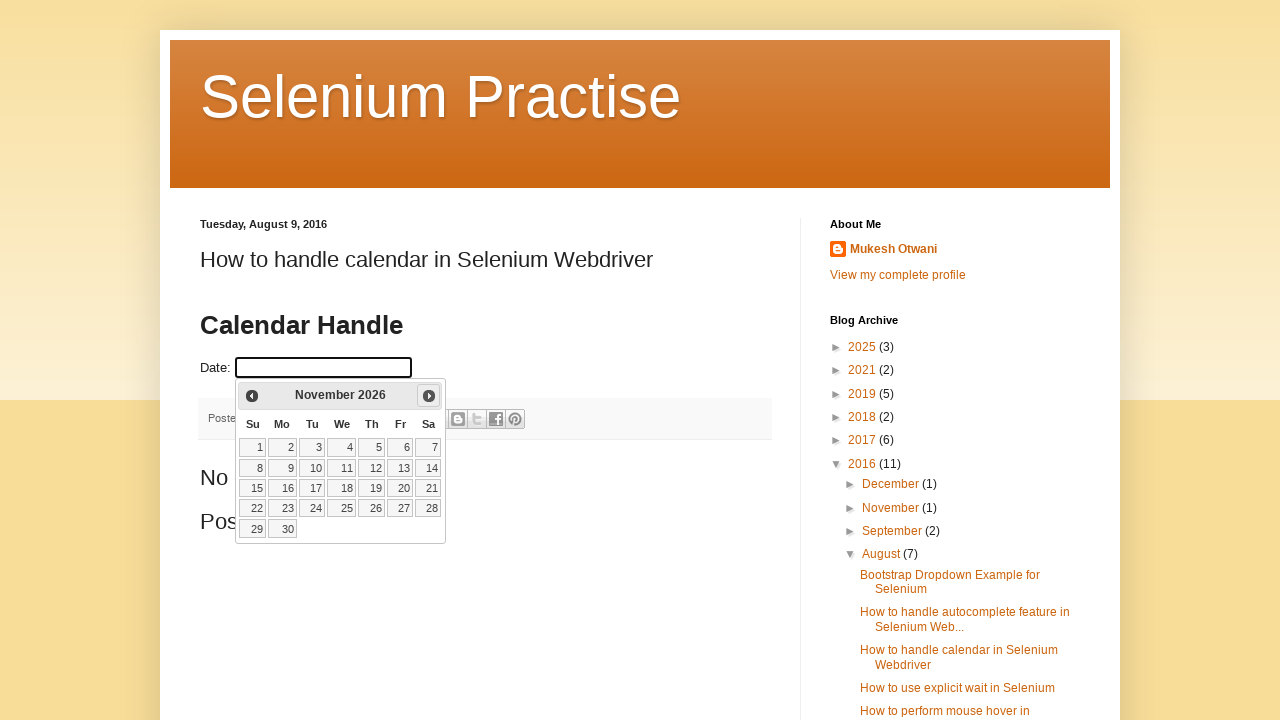

Retrieved current month: November
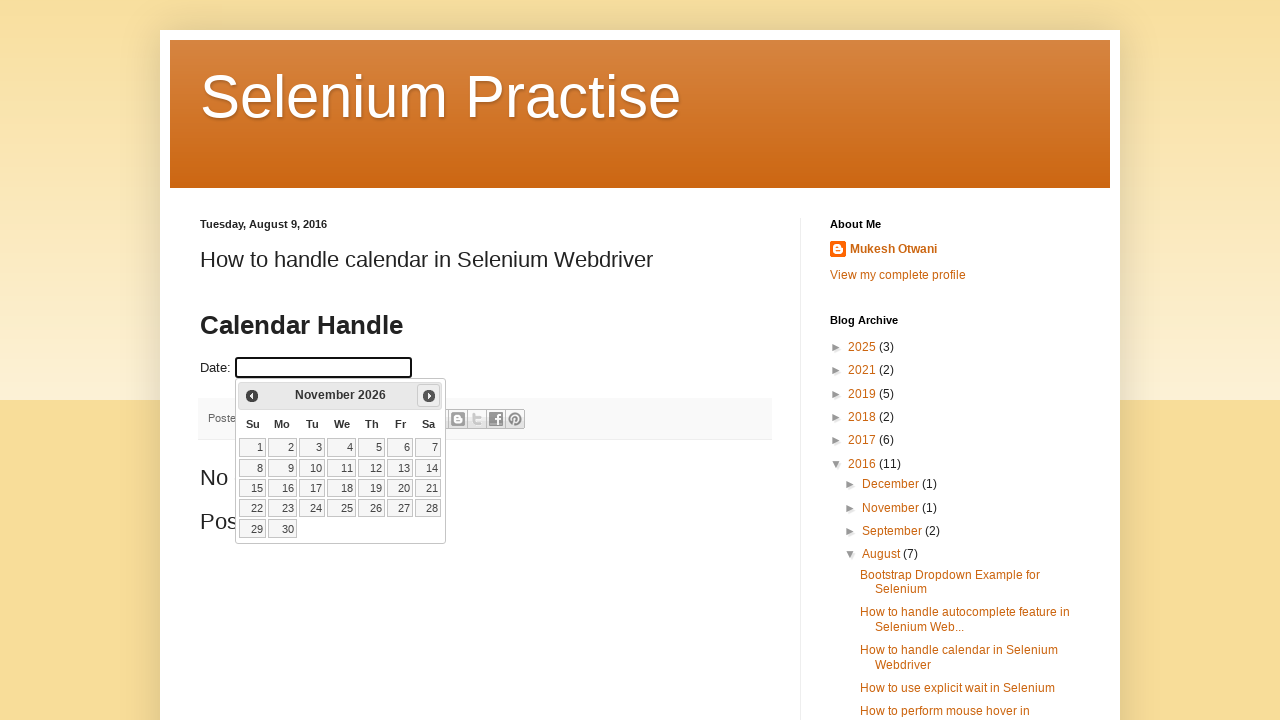

Retrieved current year: 2026
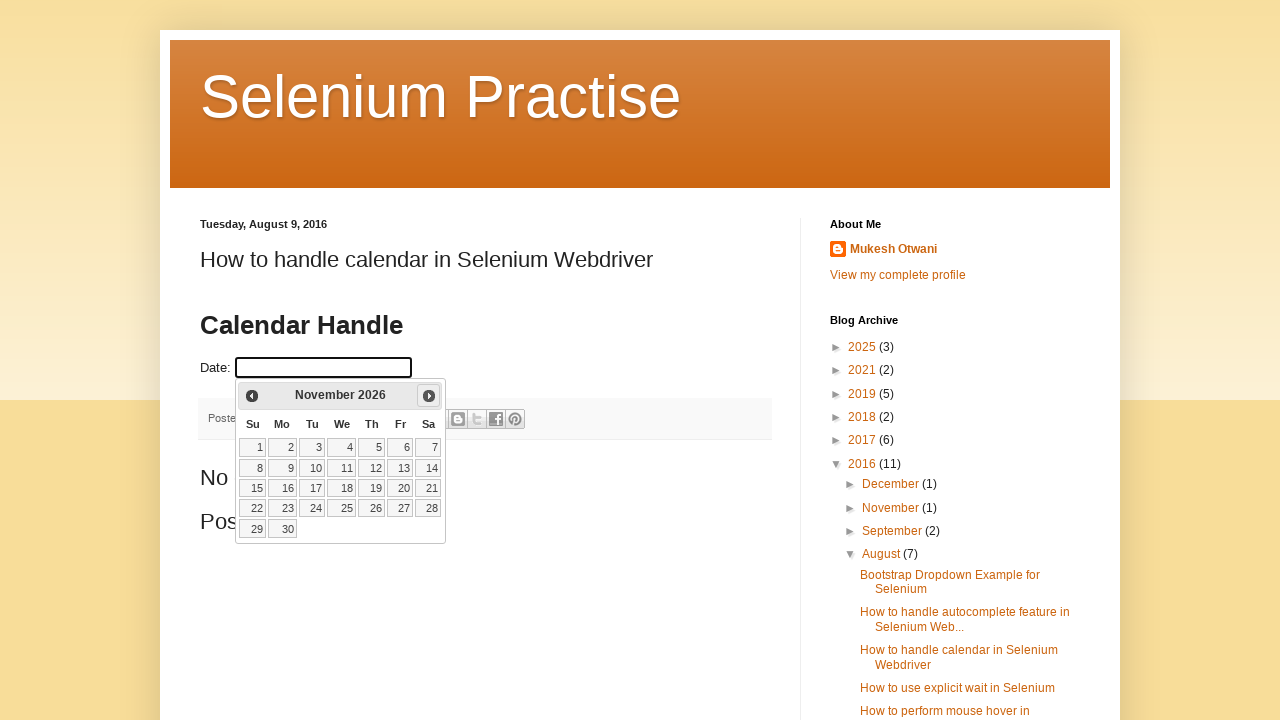

Clicked Next button to navigate to next month at (429, 396) on xpath=//span[.='Next']
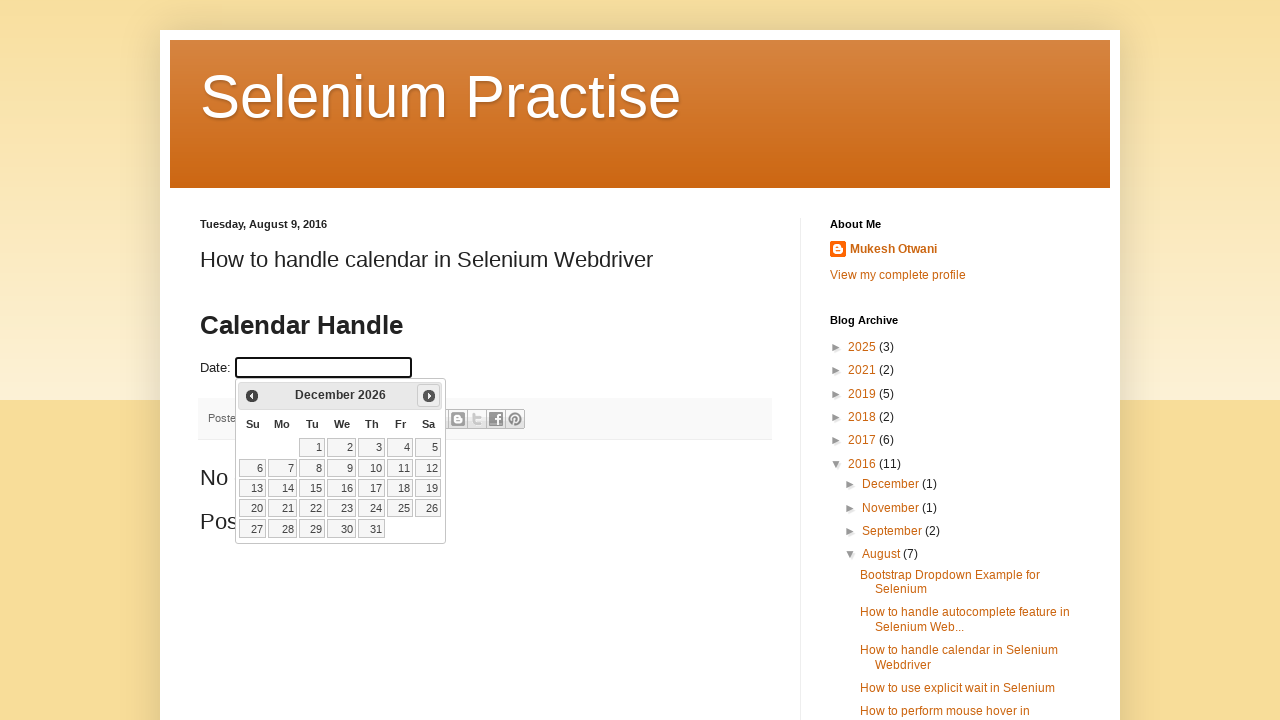

Retrieved current month: December
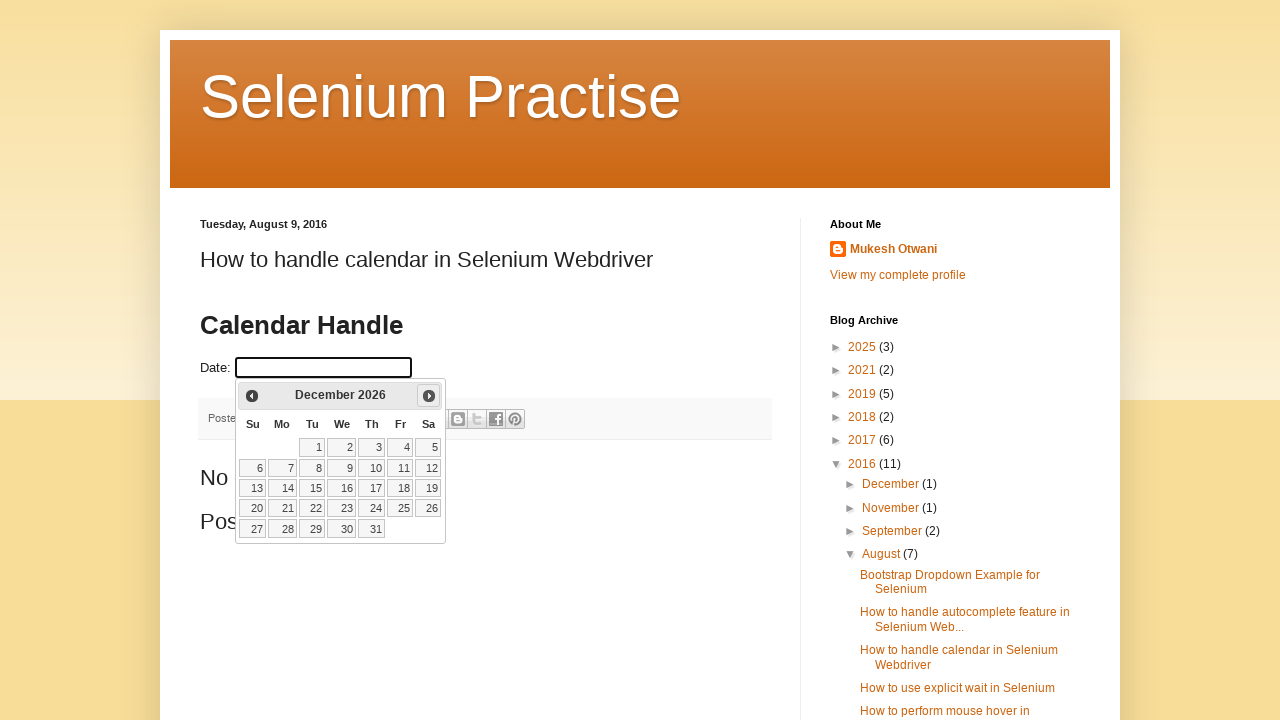

Retrieved current year: 2026
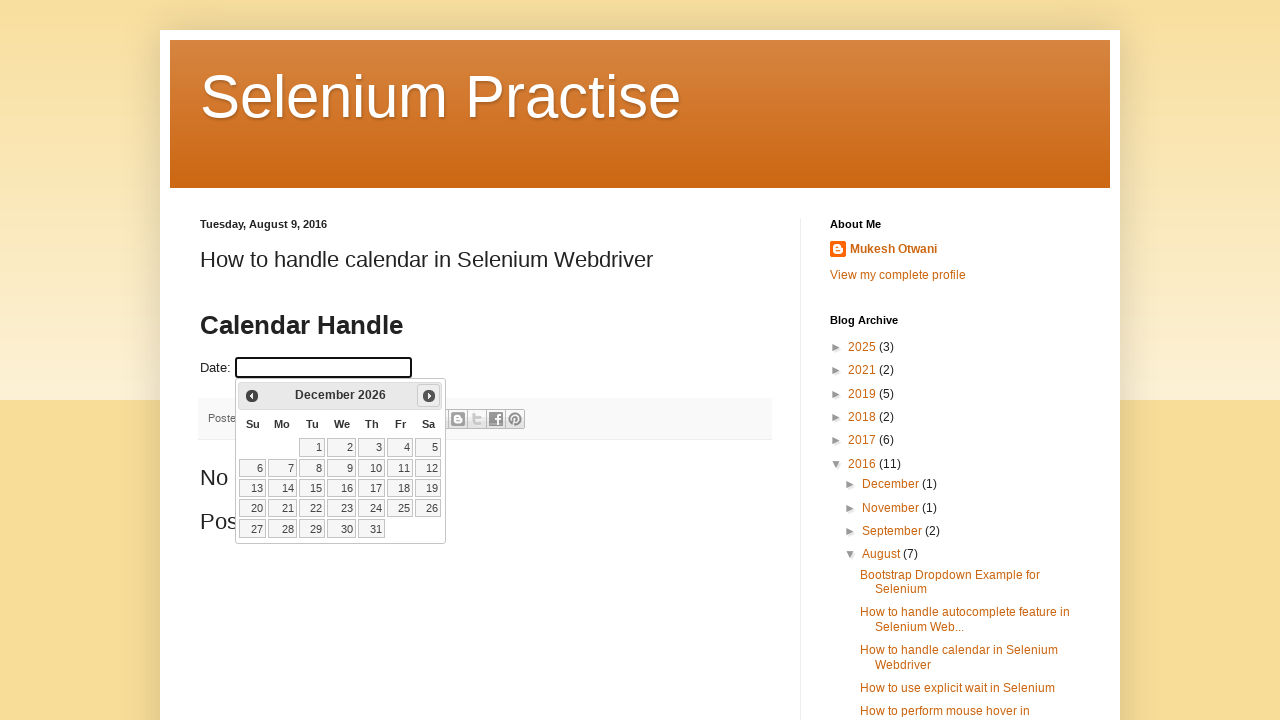

Clicked Next button to navigate to next month at (429, 396) on xpath=//span[.='Next']
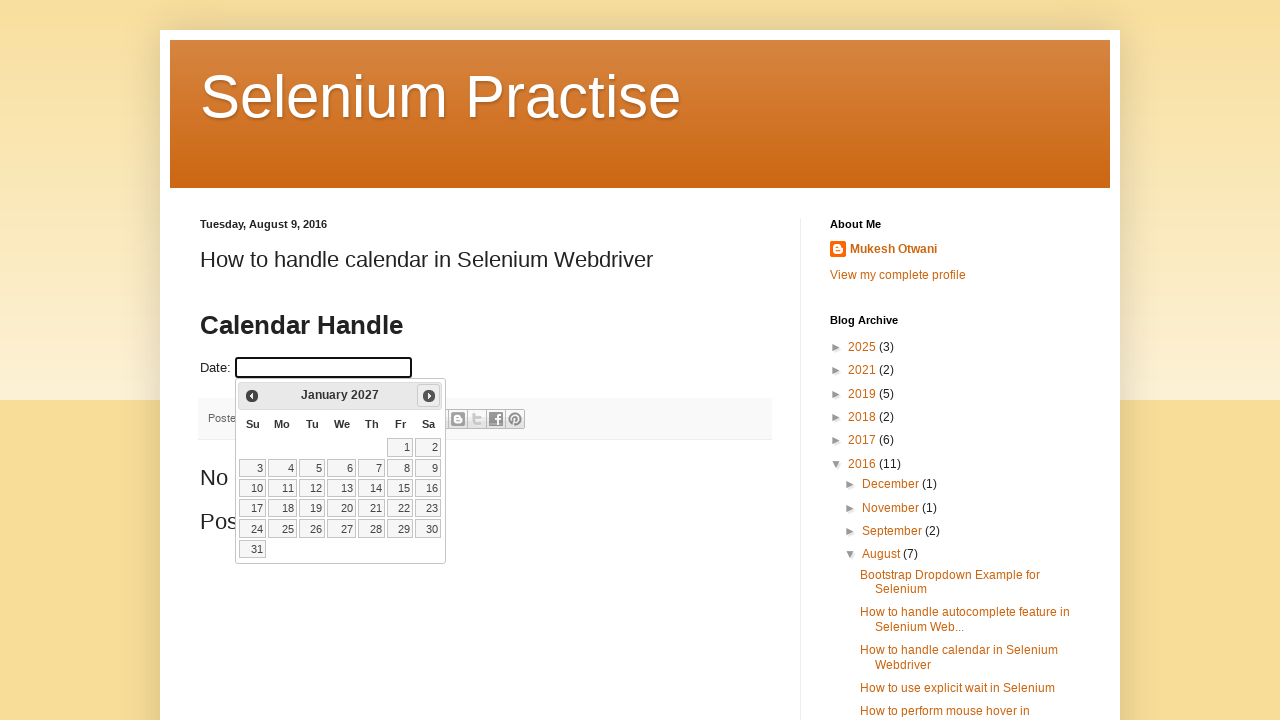

Retrieved current month: January
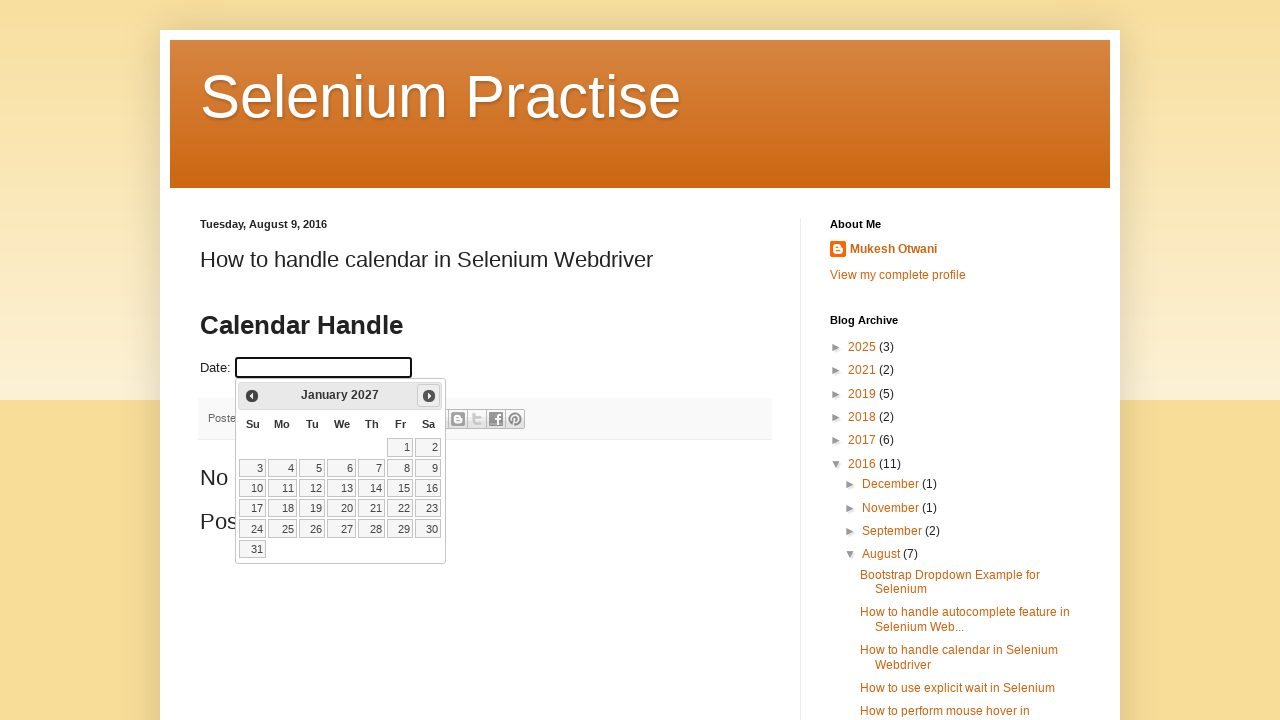

Retrieved current year: 2027
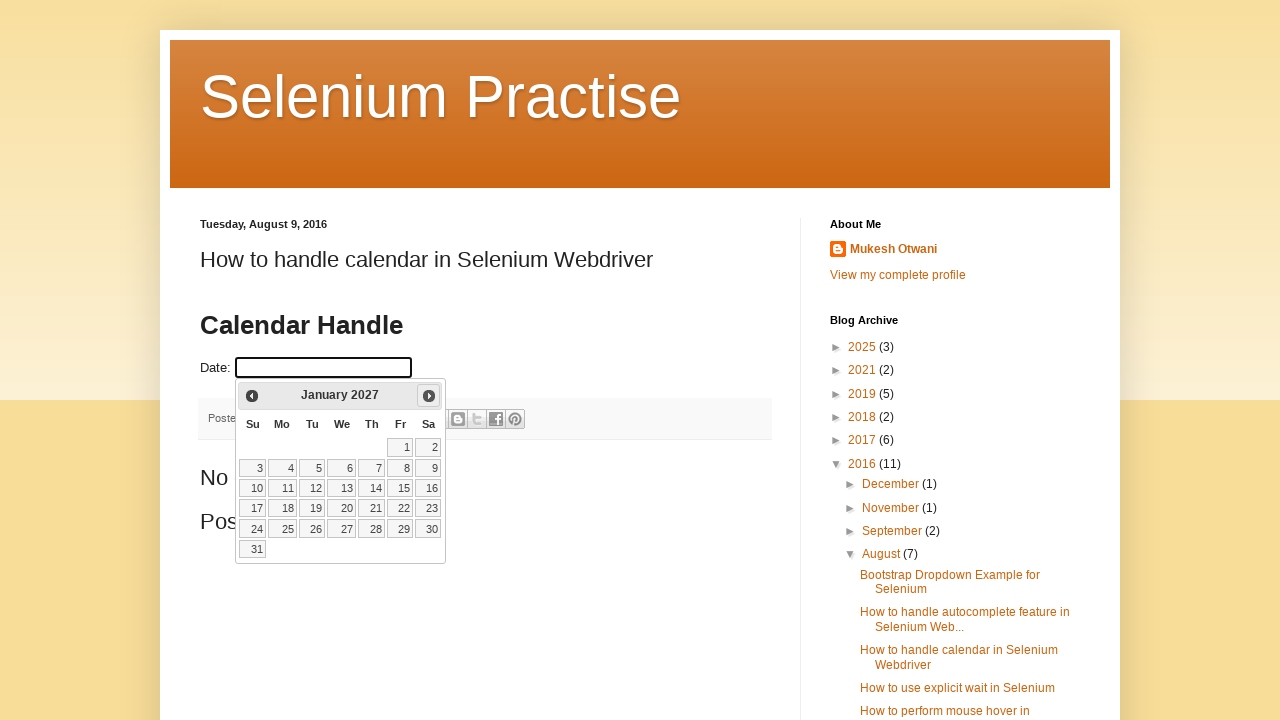

Clicked Next button to navigate to next month at (429, 396) on xpath=//span[.='Next']
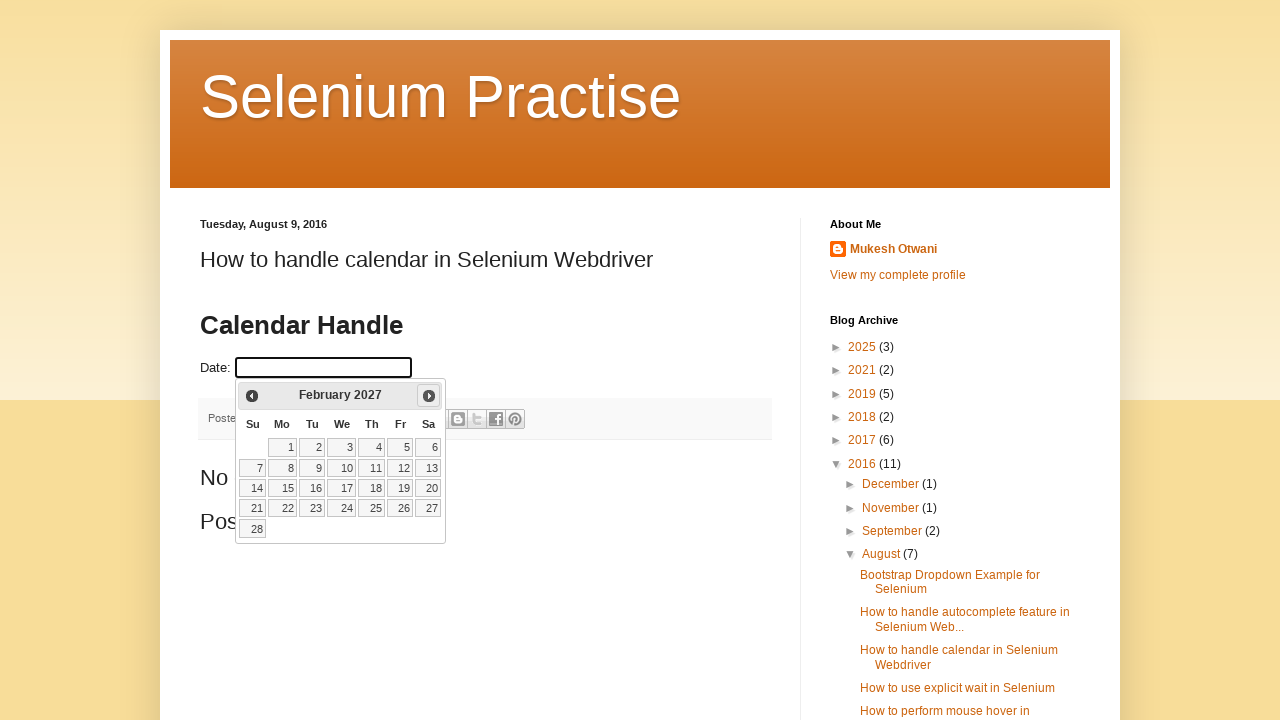

Retrieved current month: February
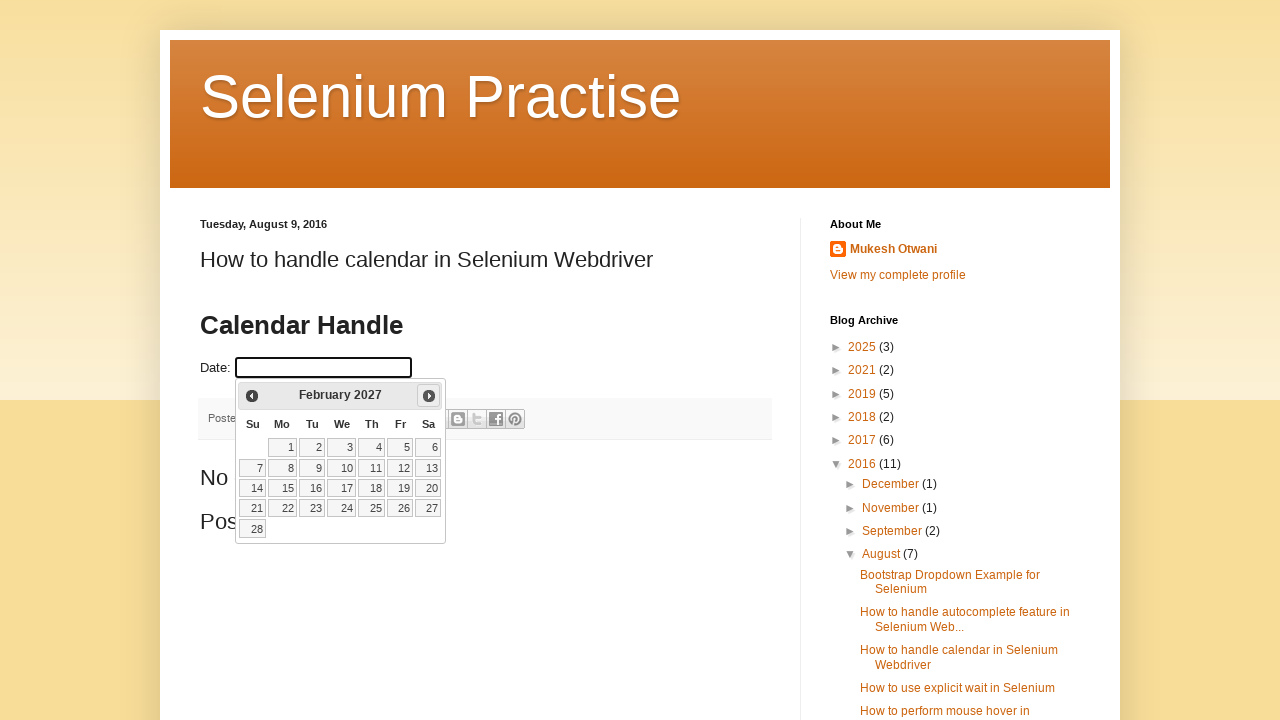

Retrieved current year: 2027
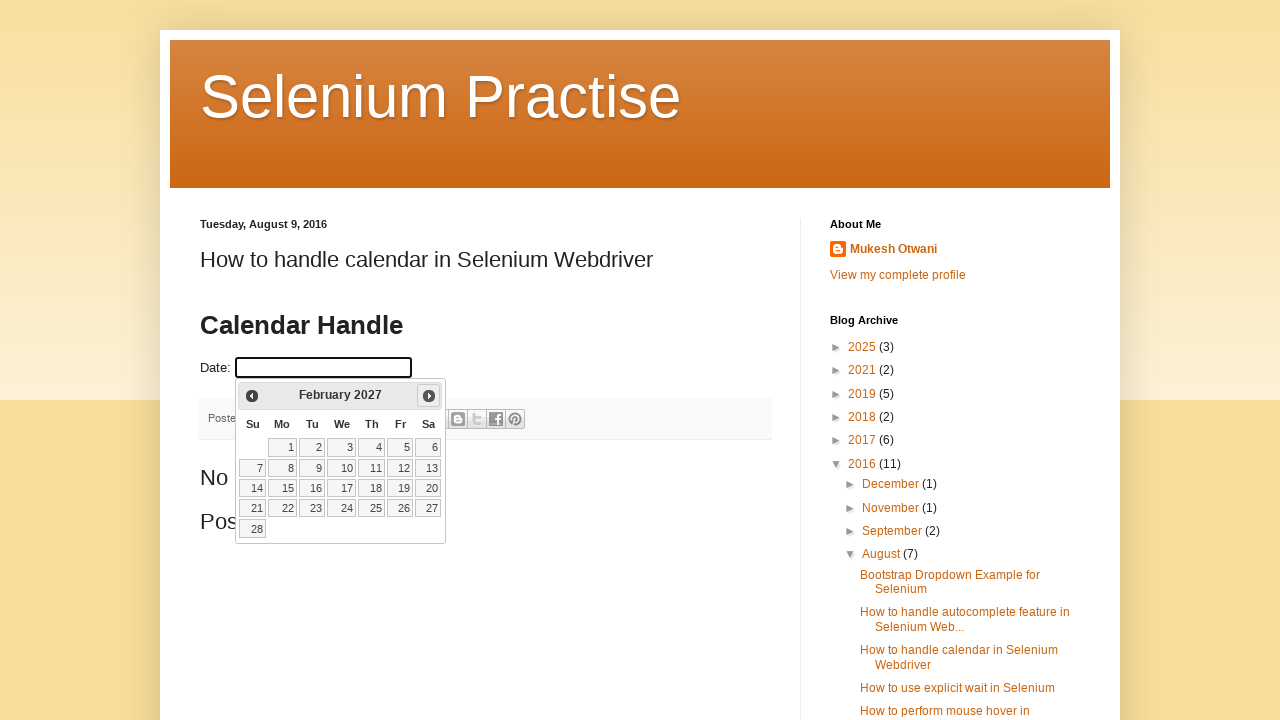

Clicked Next button to navigate to next month at (429, 396) on xpath=//span[.='Next']
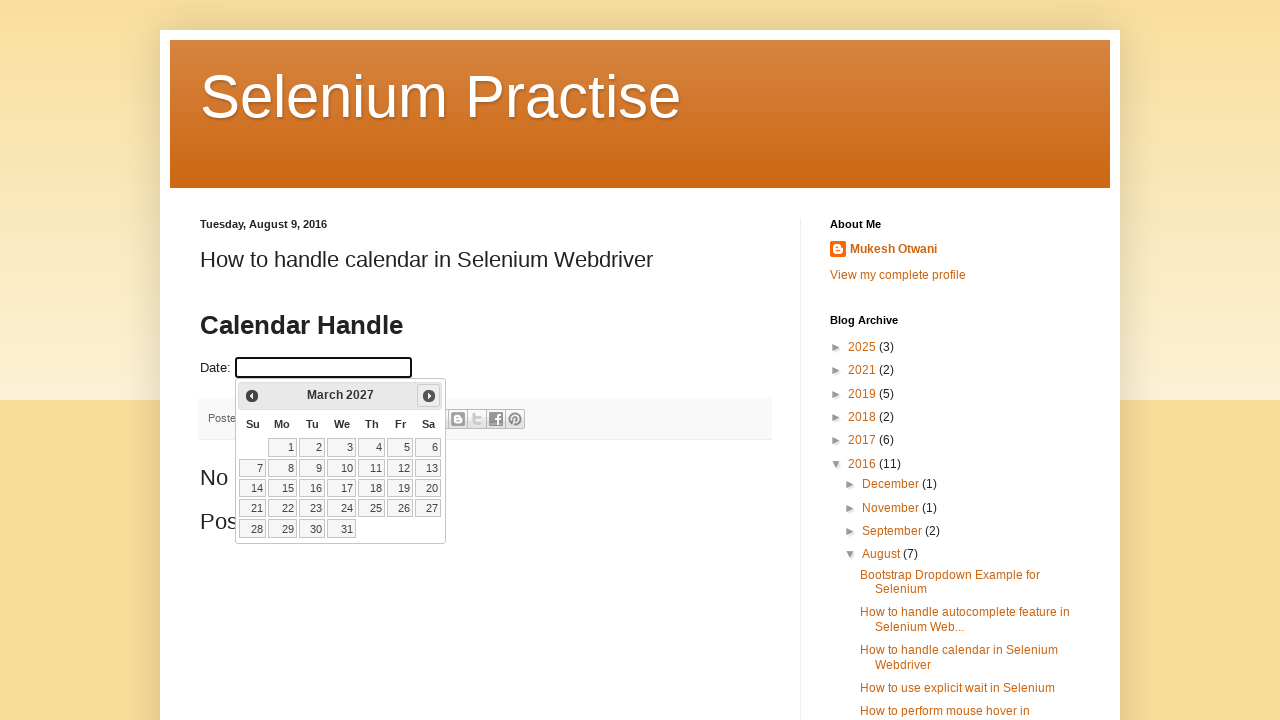

Retrieved current month: March
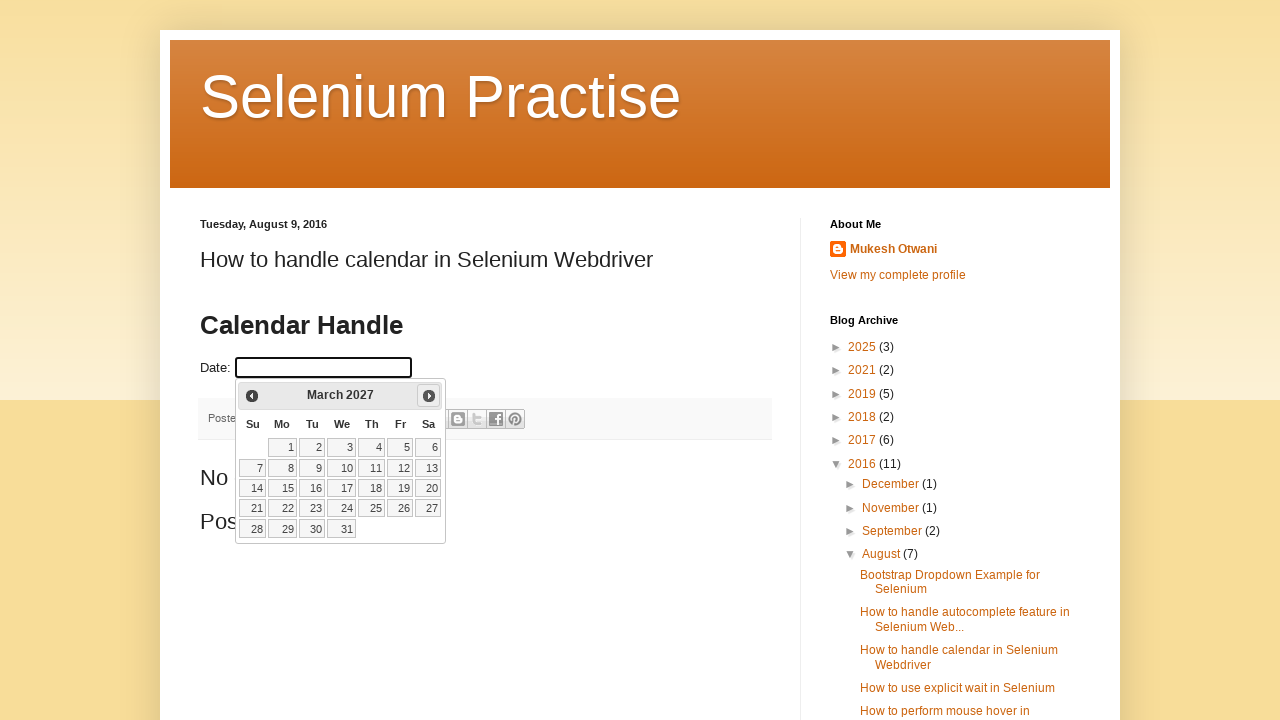

Retrieved current year: 2027
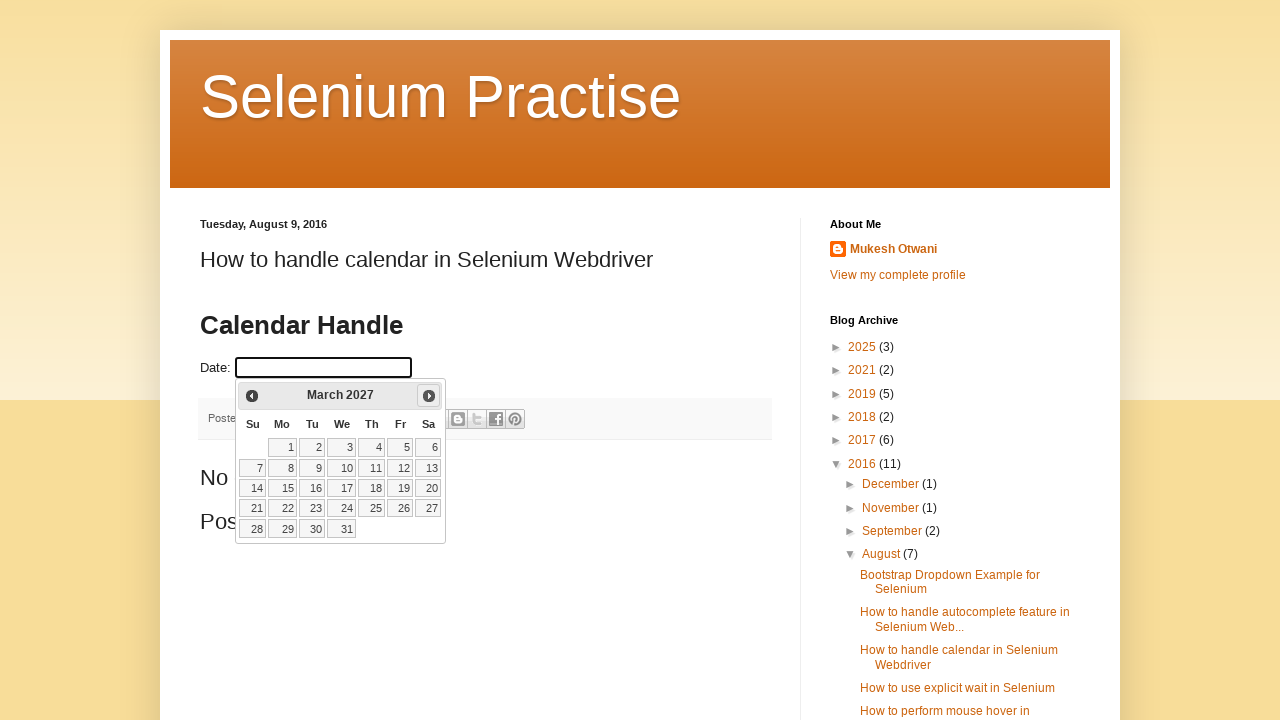

Clicked Next button to navigate to next month at (429, 396) on xpath=//span[.='Next']
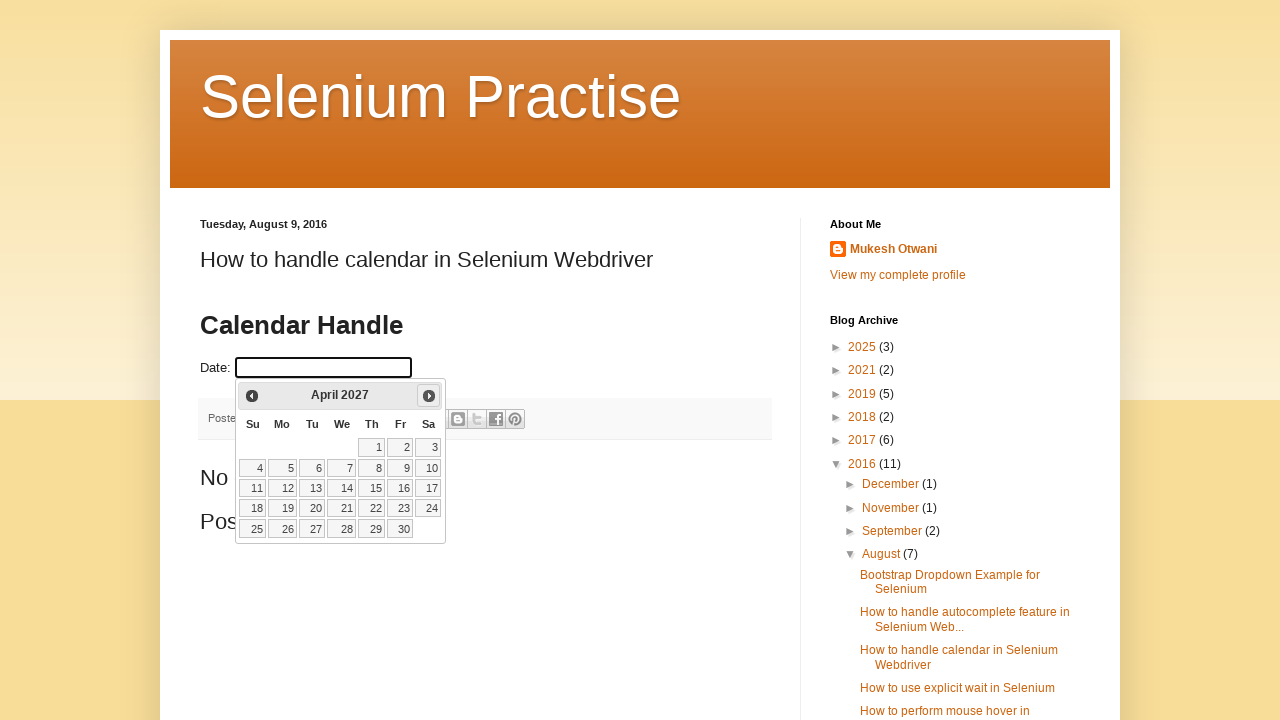

Retrieved current month: April
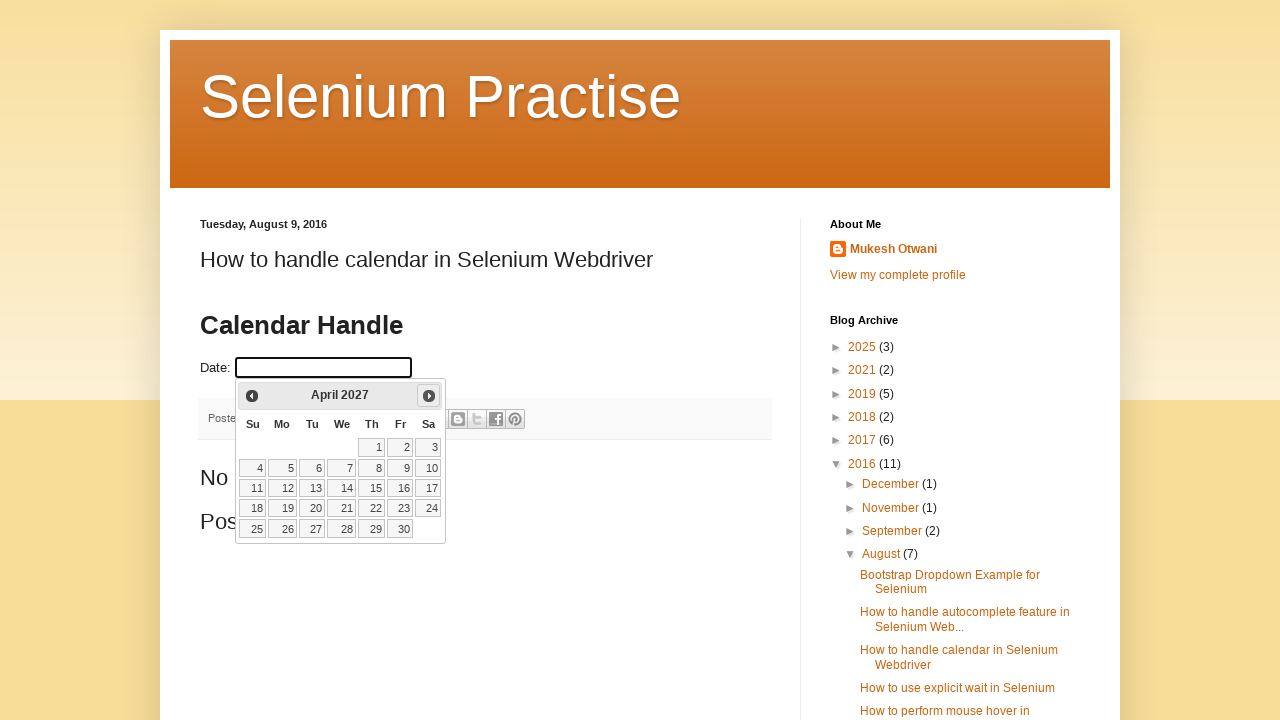

Retrieved current year: 2027
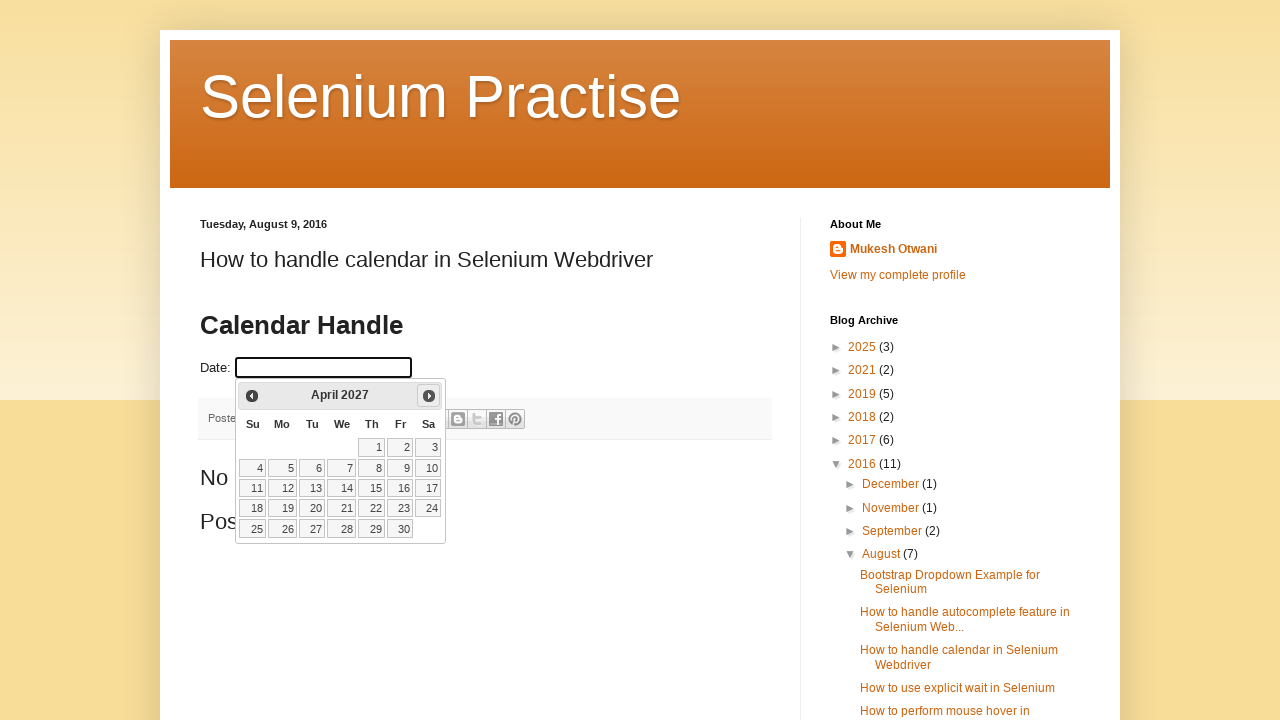

Clicked Next button to navigate to next month at (429, 396) on xpath=//span[.='Next']
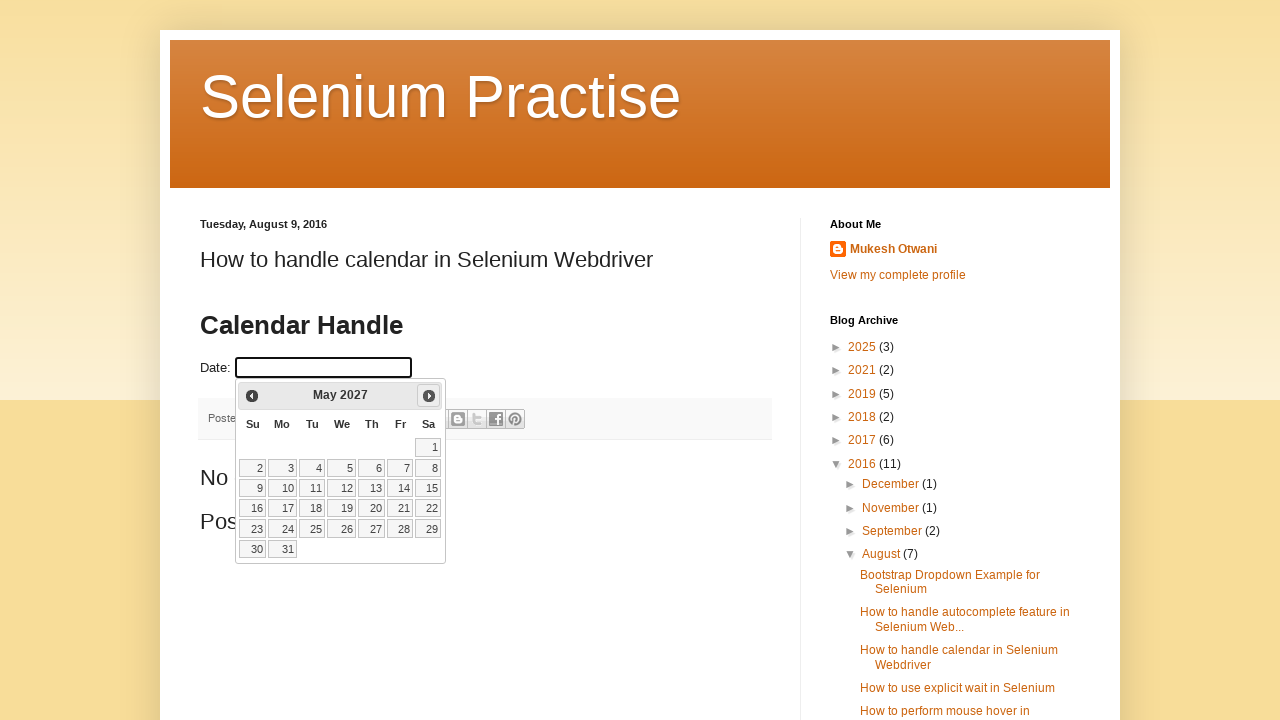

Retrieved current month: May
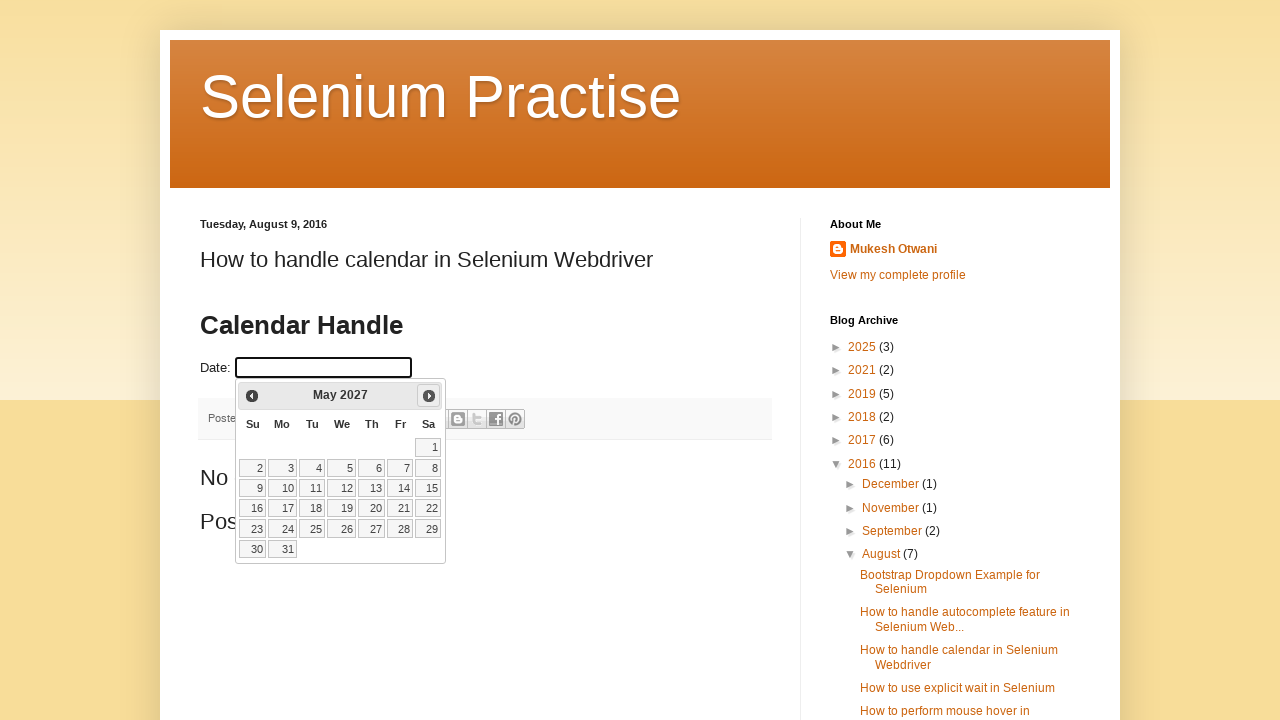

Retrieved current year: 2027
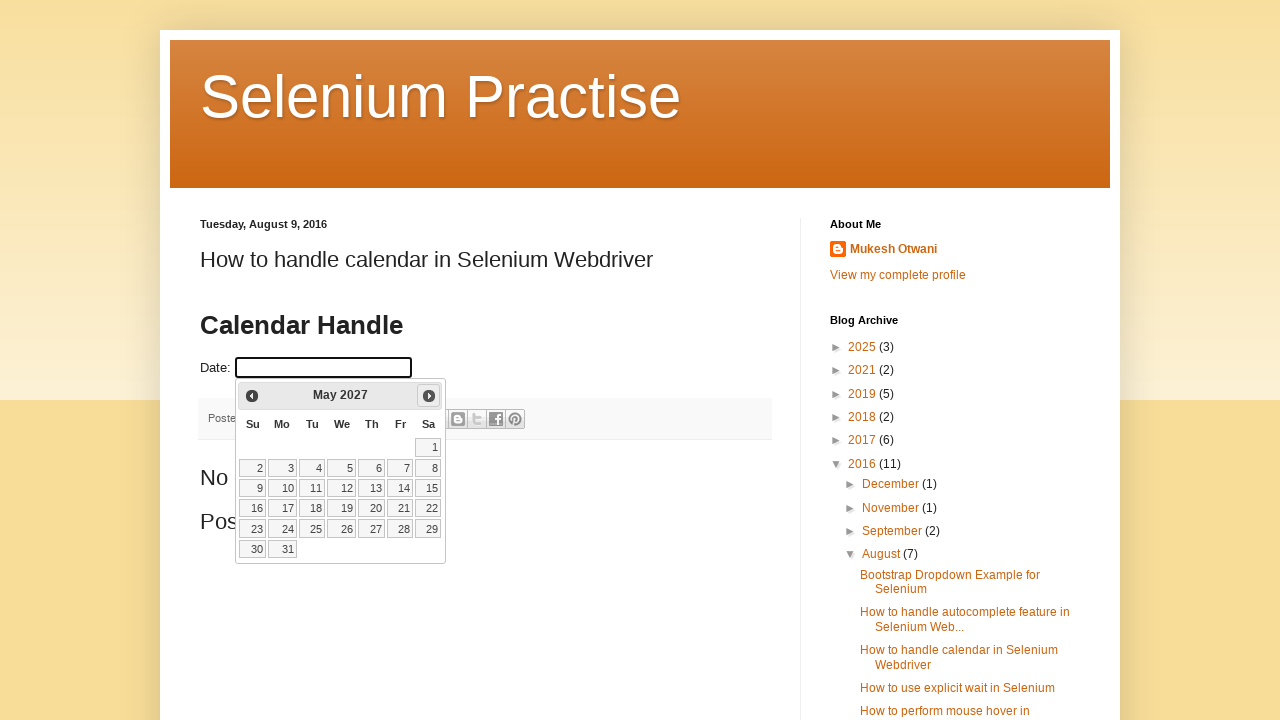

Clicked Next button to navigate to next month at (429, 396) on xpath=//span[.='Next']
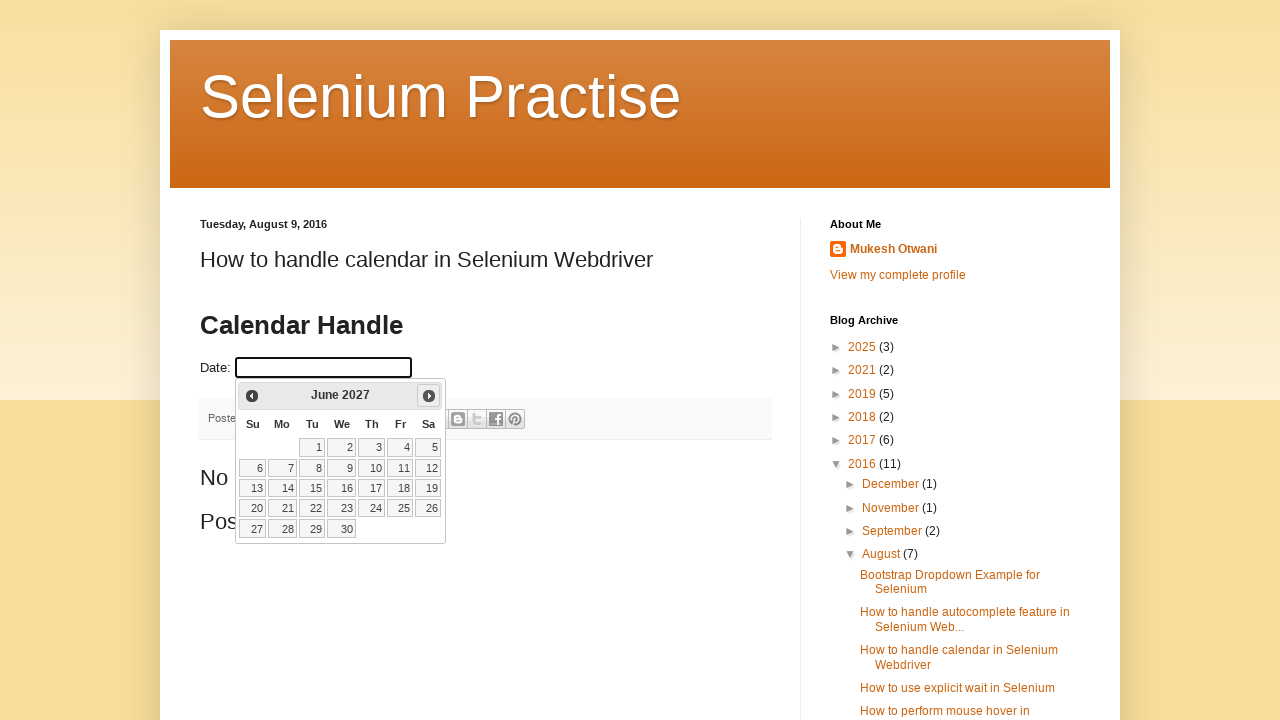

Retrieved current month: June
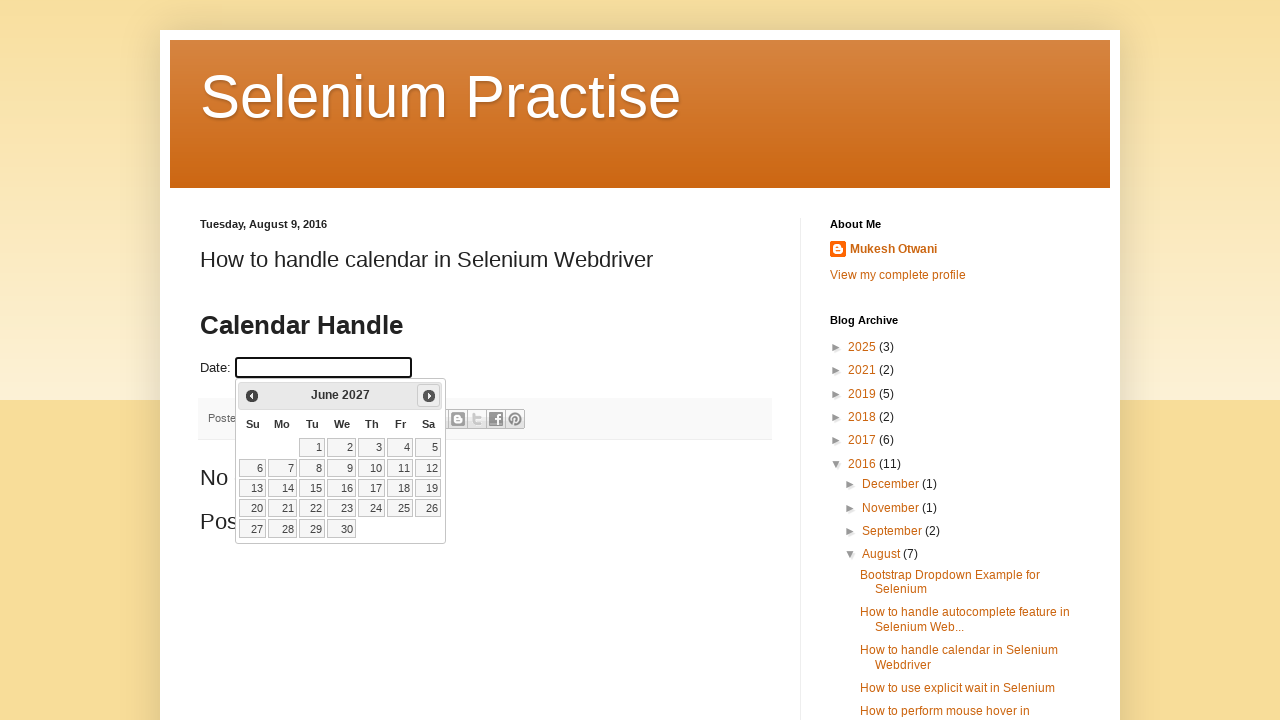

Retrieved current year: 2027
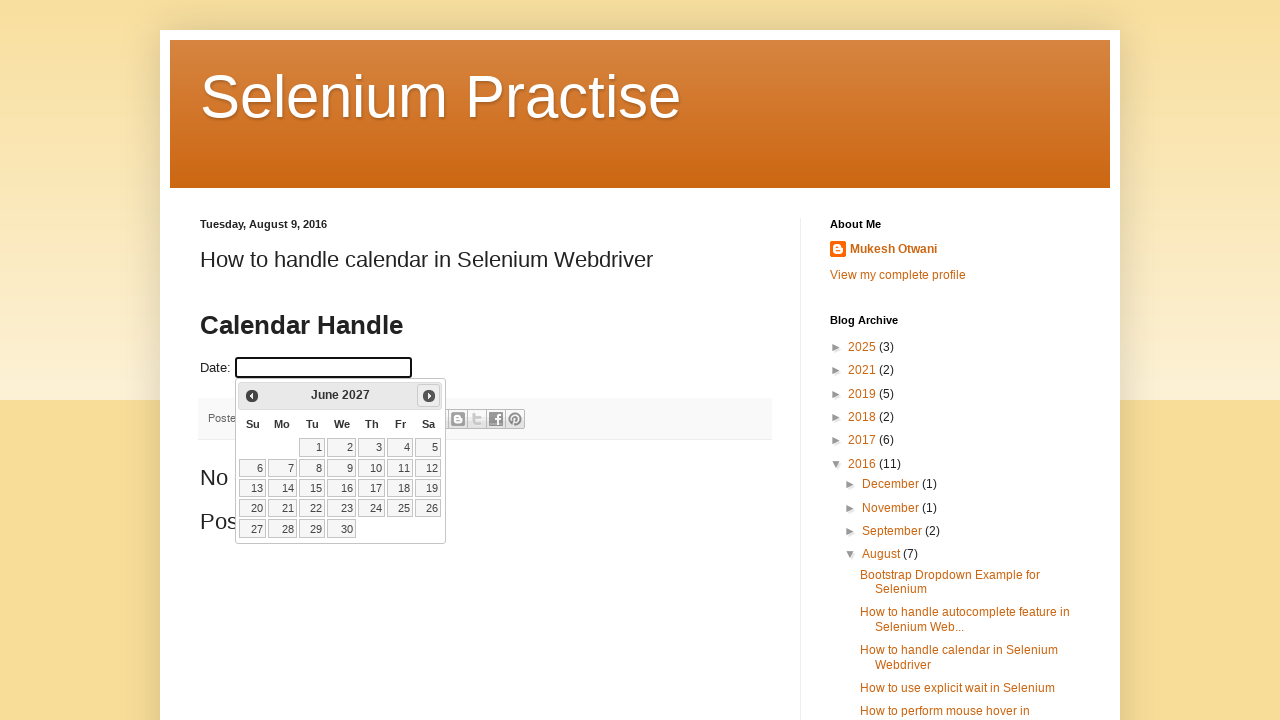

Clicked Next button to navigate to next month at (429, 396) on xpath=//span[.='Next']
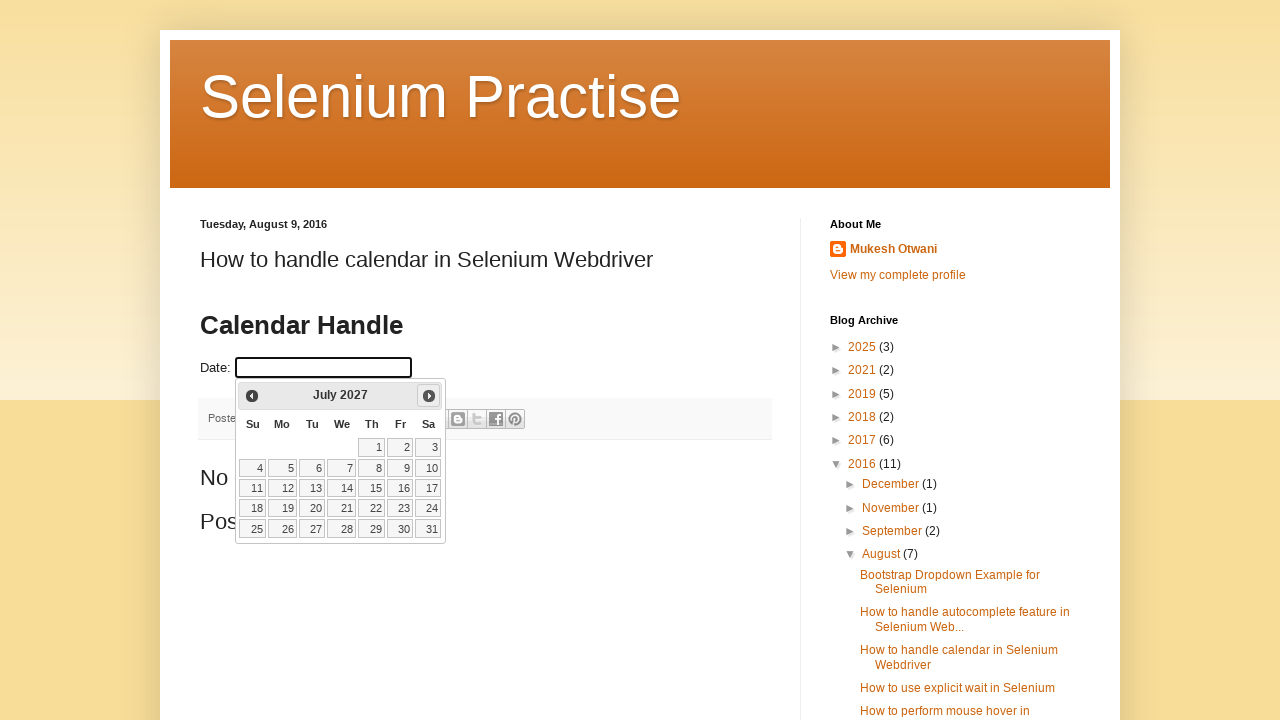

Retrieved current month: July
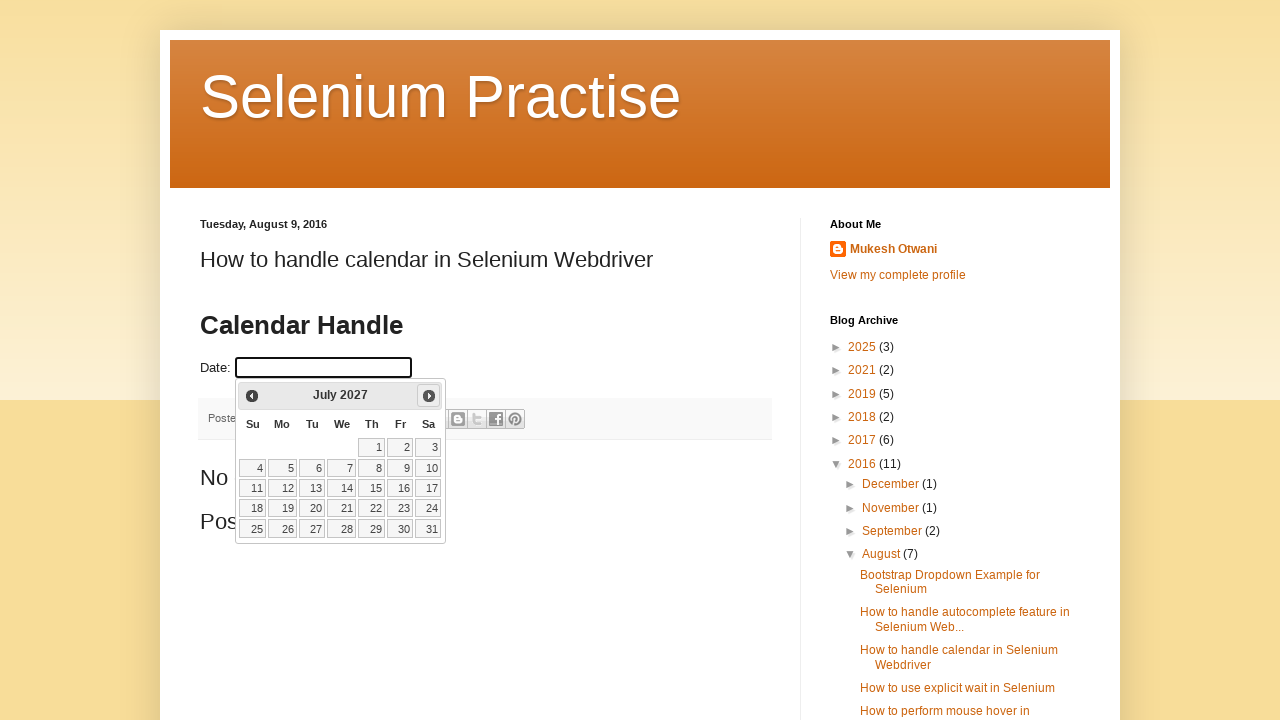

Retrieved current year: 2027
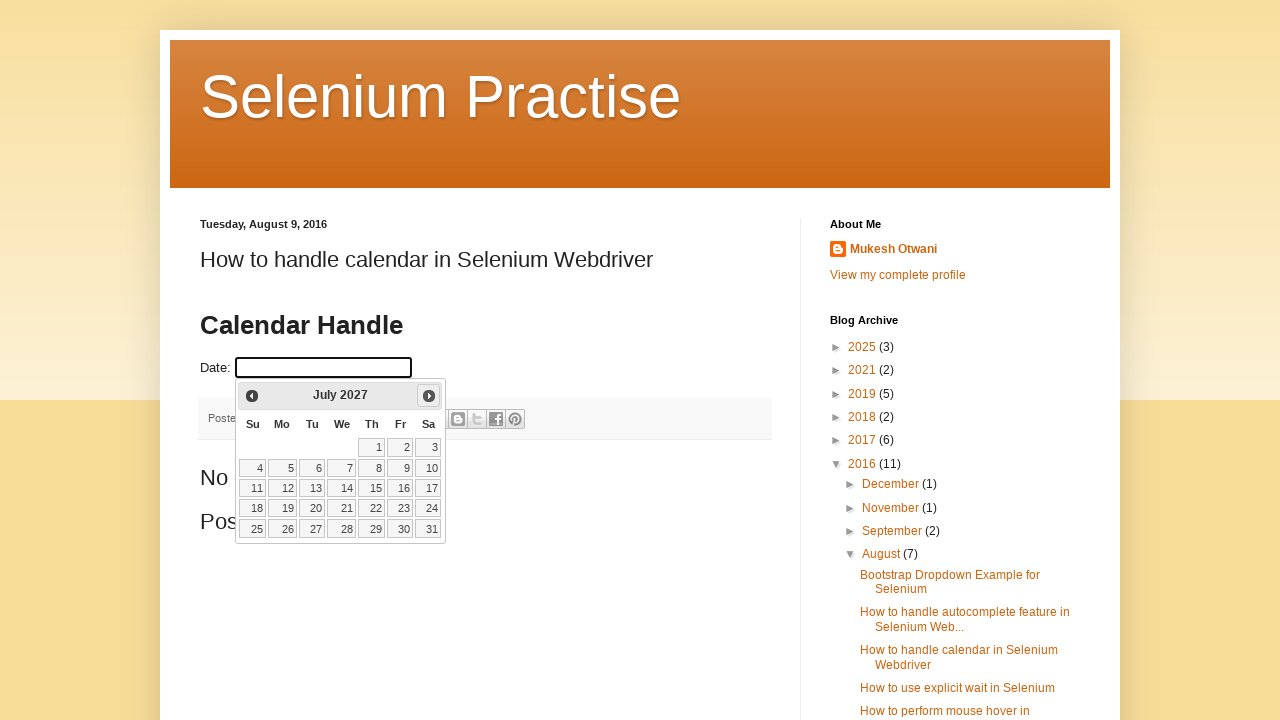

Clicked Next button to navigate to next month at (429, 396) on xpath=//span[.='Next']
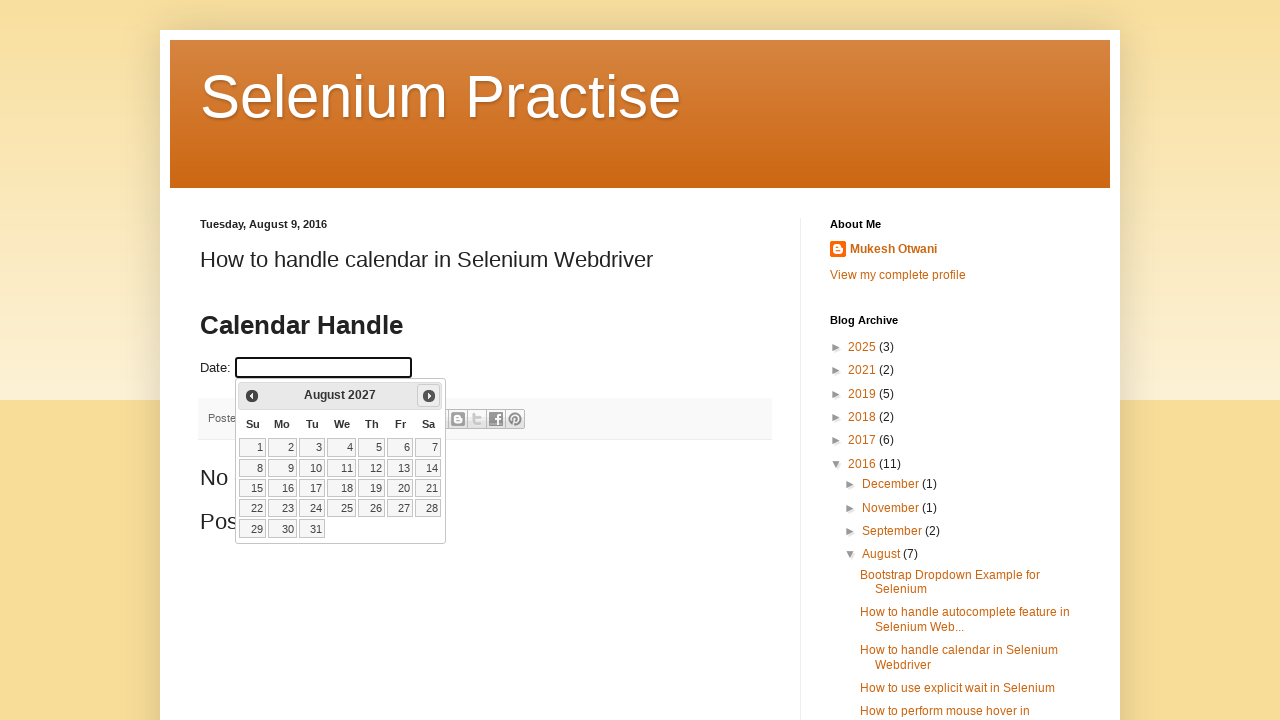

Retrieved current month: August
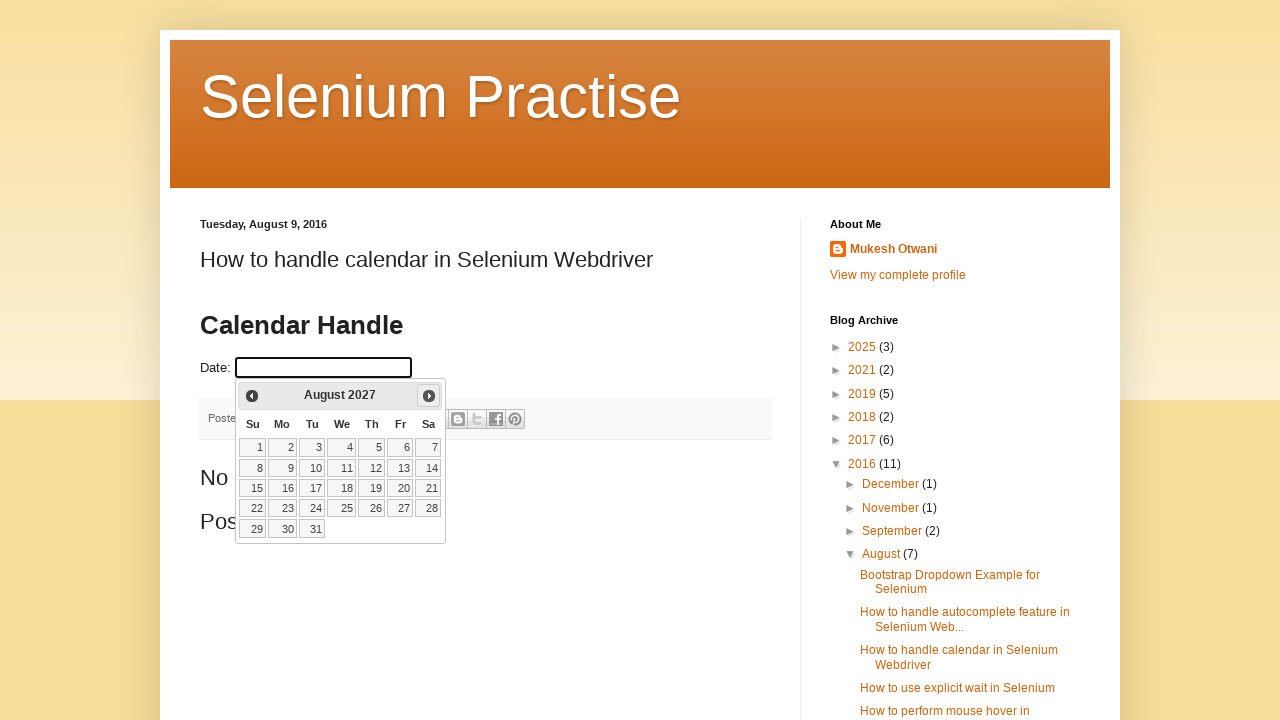

Retrieved current year: 2027
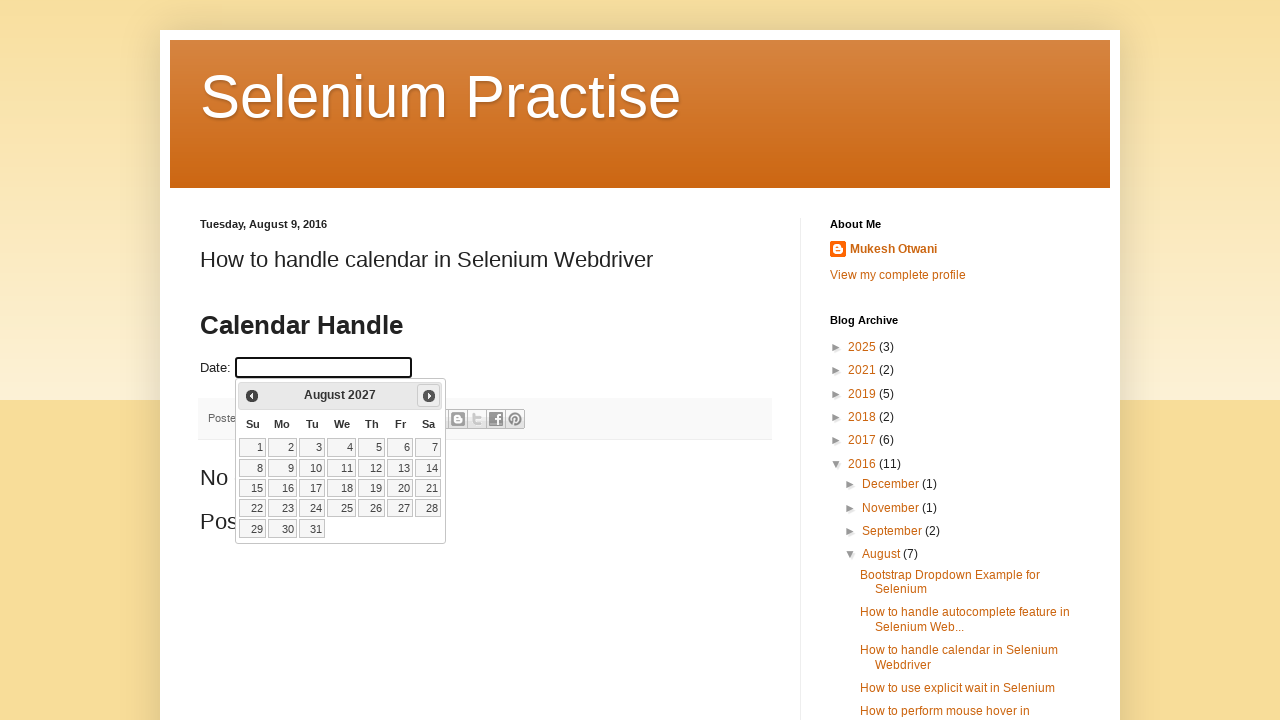

Clicked Next button to navigate to next month at (429, 396) on xpath=//span[.='Next']
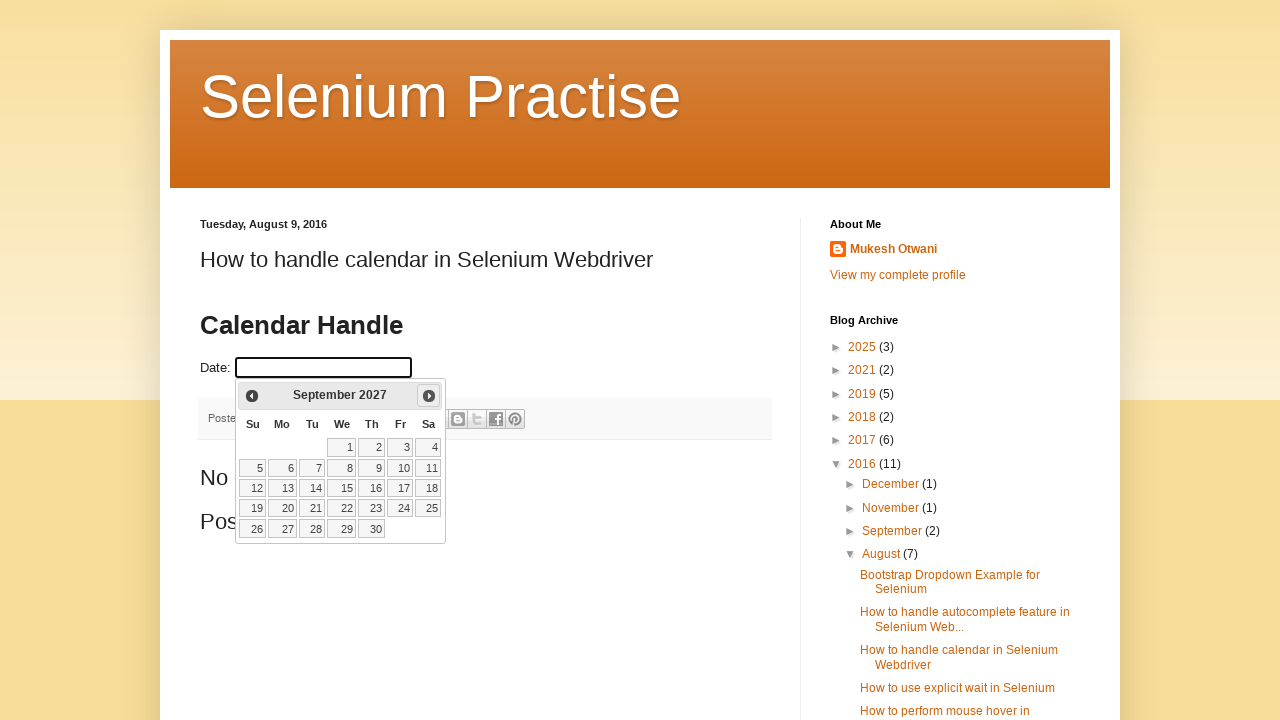

Retrieved current month: September
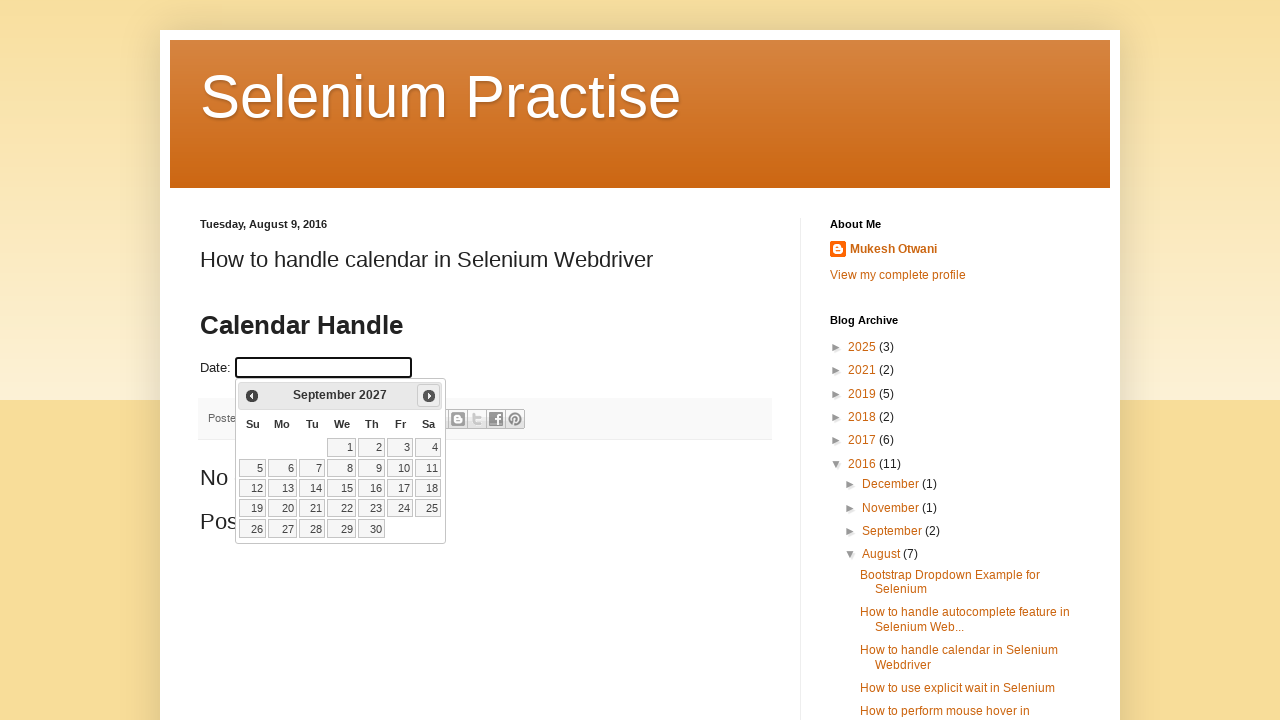

Retrieved current year: 2027
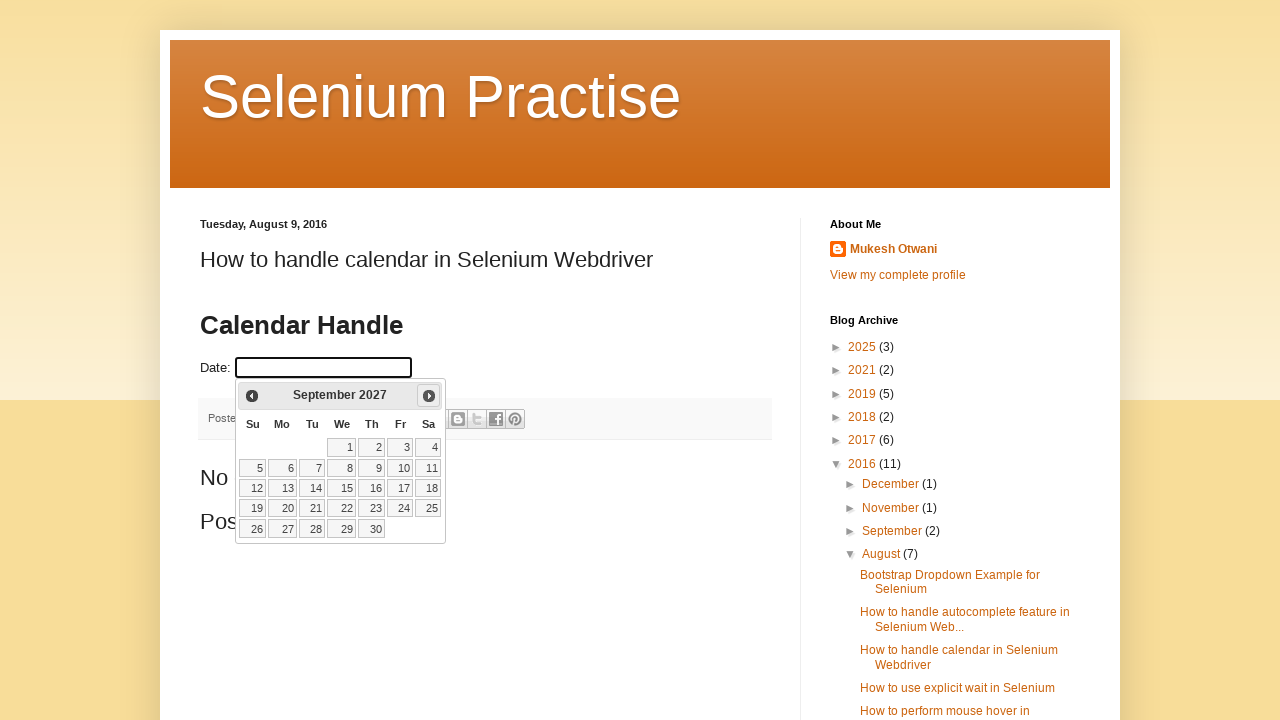

Clicked Next button to navigate to next month at (429, 396) on xpath=//span[.='Next']
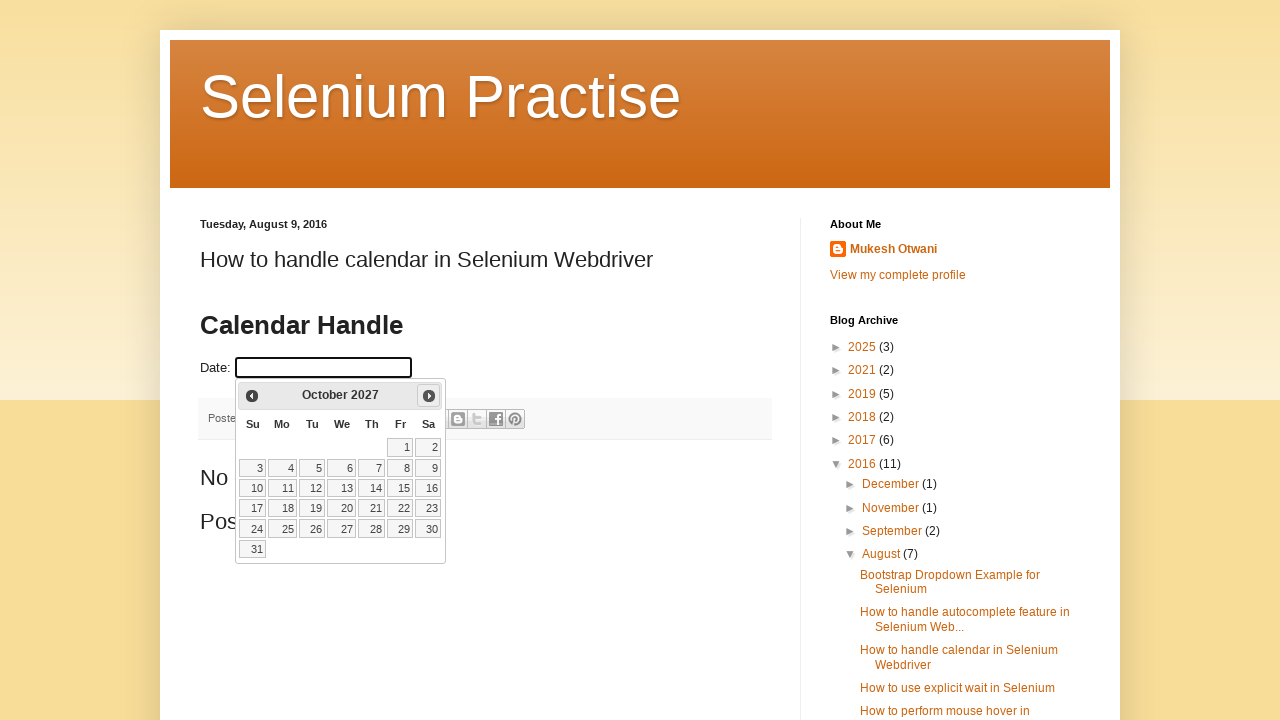

Retrieved current month: October
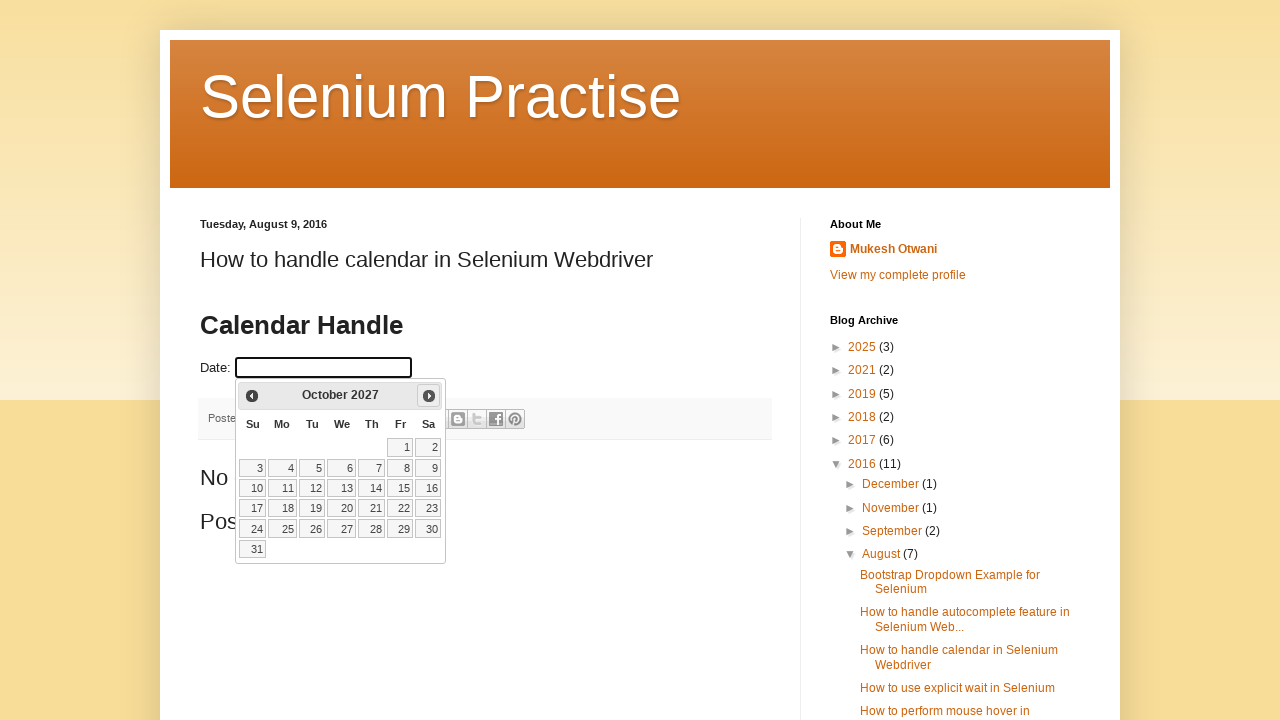

Retrieved current year: 2027
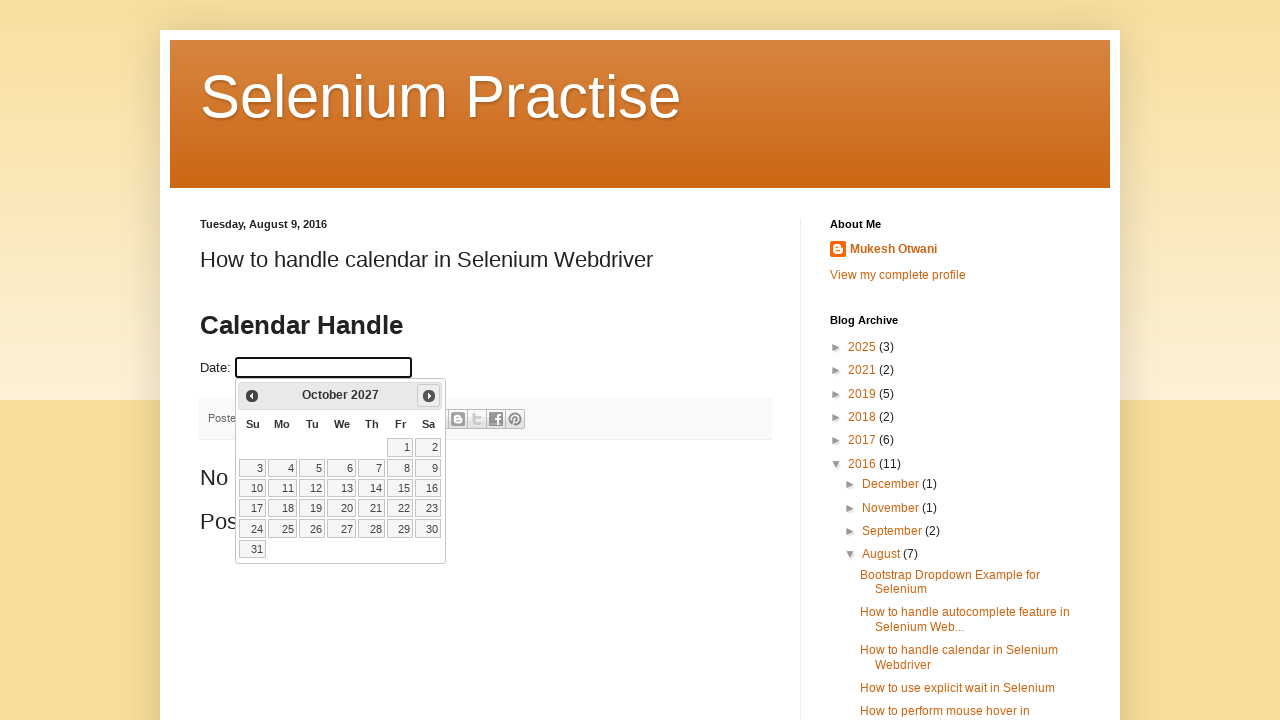

Clicked Next button to navigate to next month at (429, 396) on xpath=//span[.='Next']
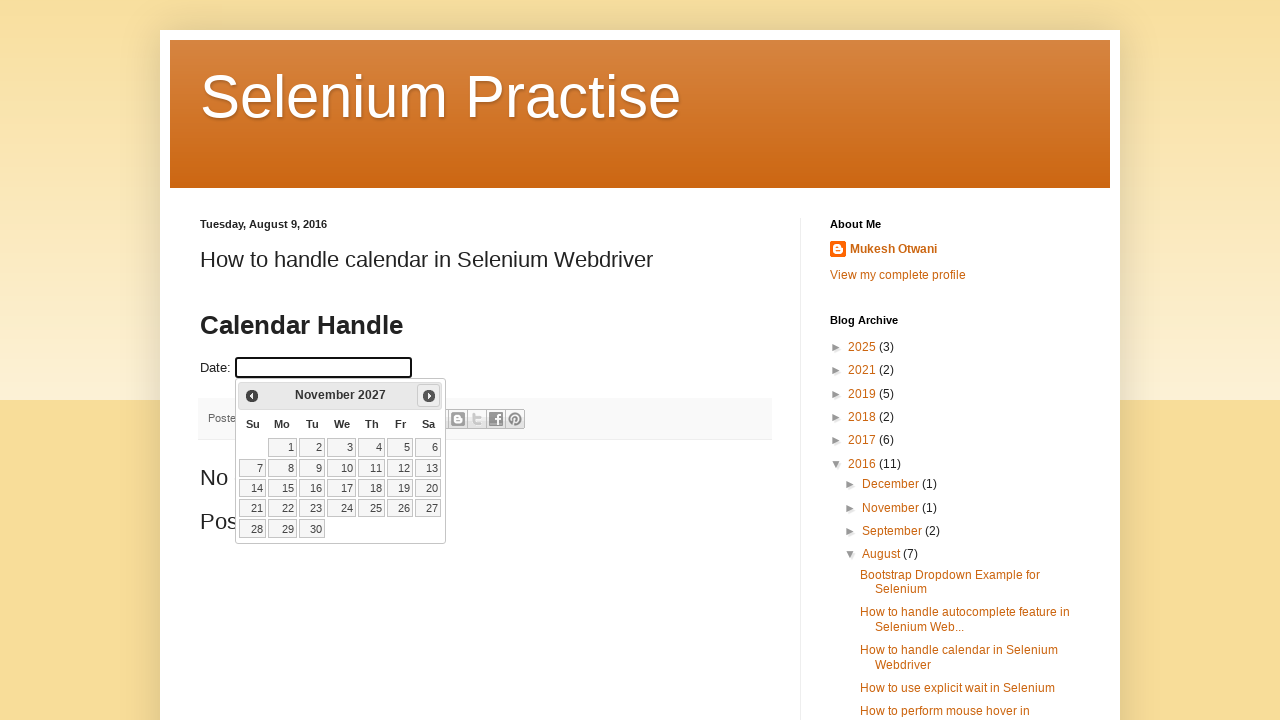

Retrieved current month: November
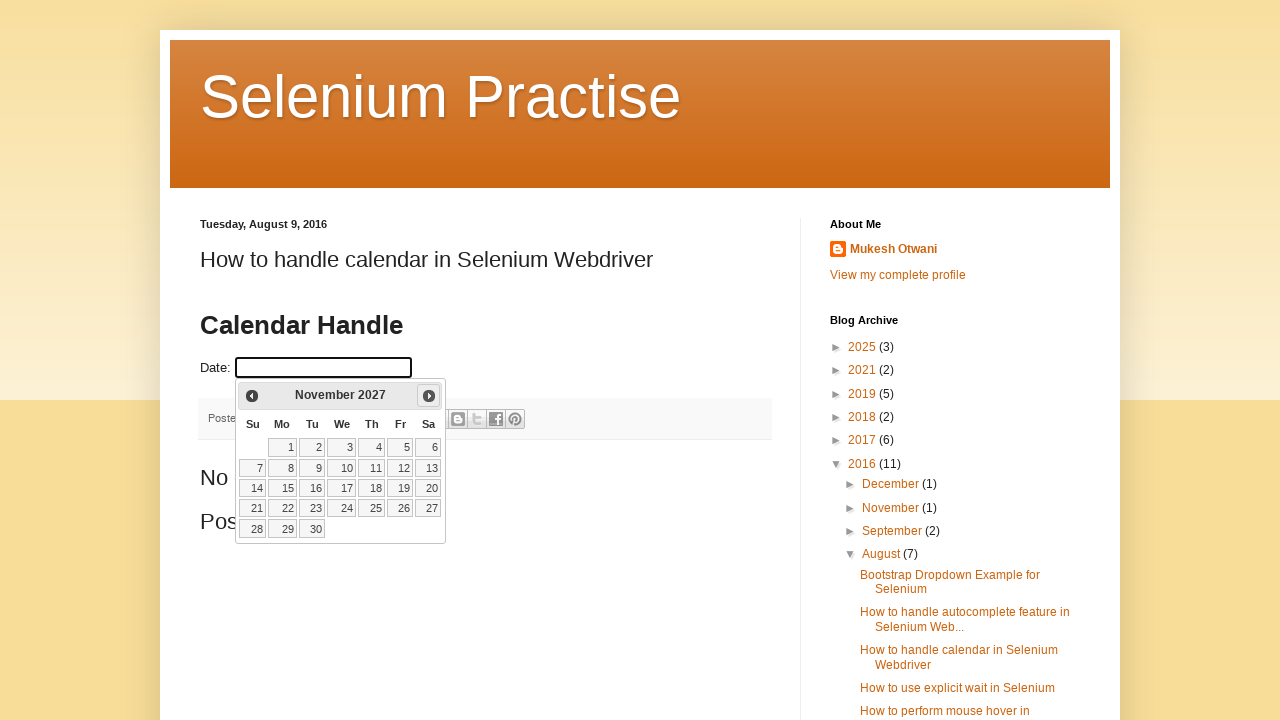

Retrieved current year: 2027
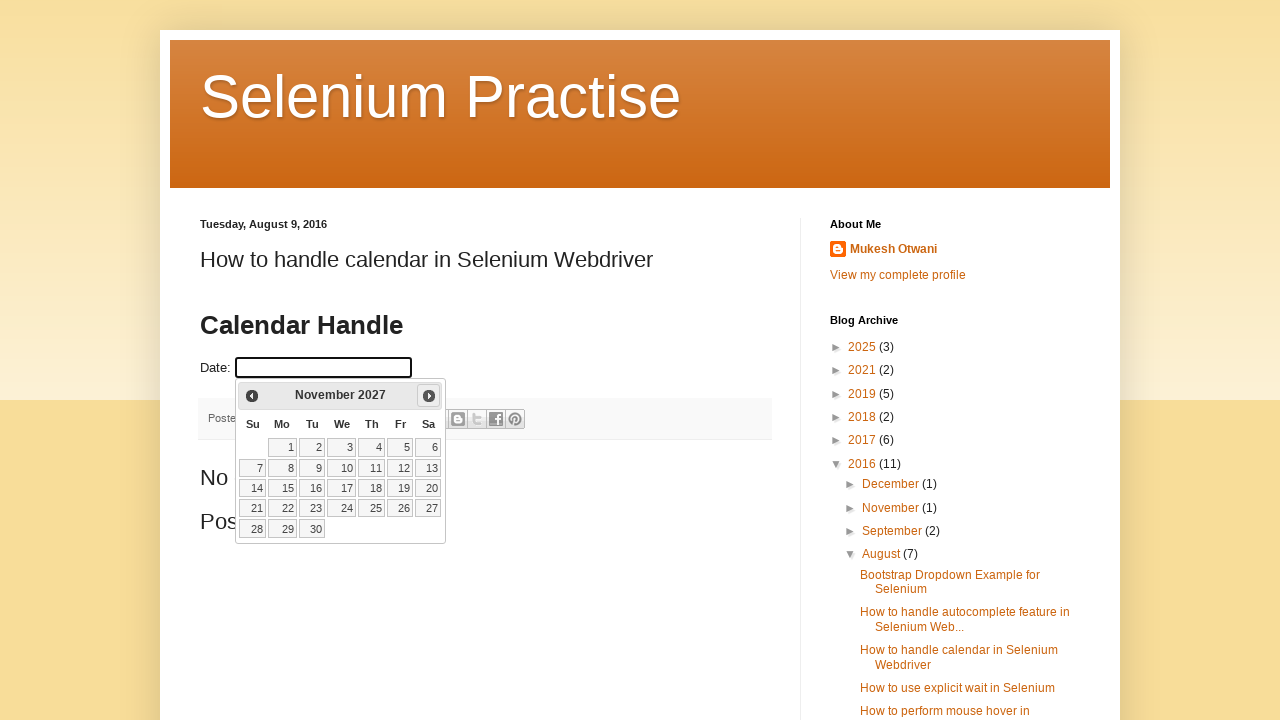

Clicked Next button to navigate to next month at (429, 396) on xpath=//span[.='Next']
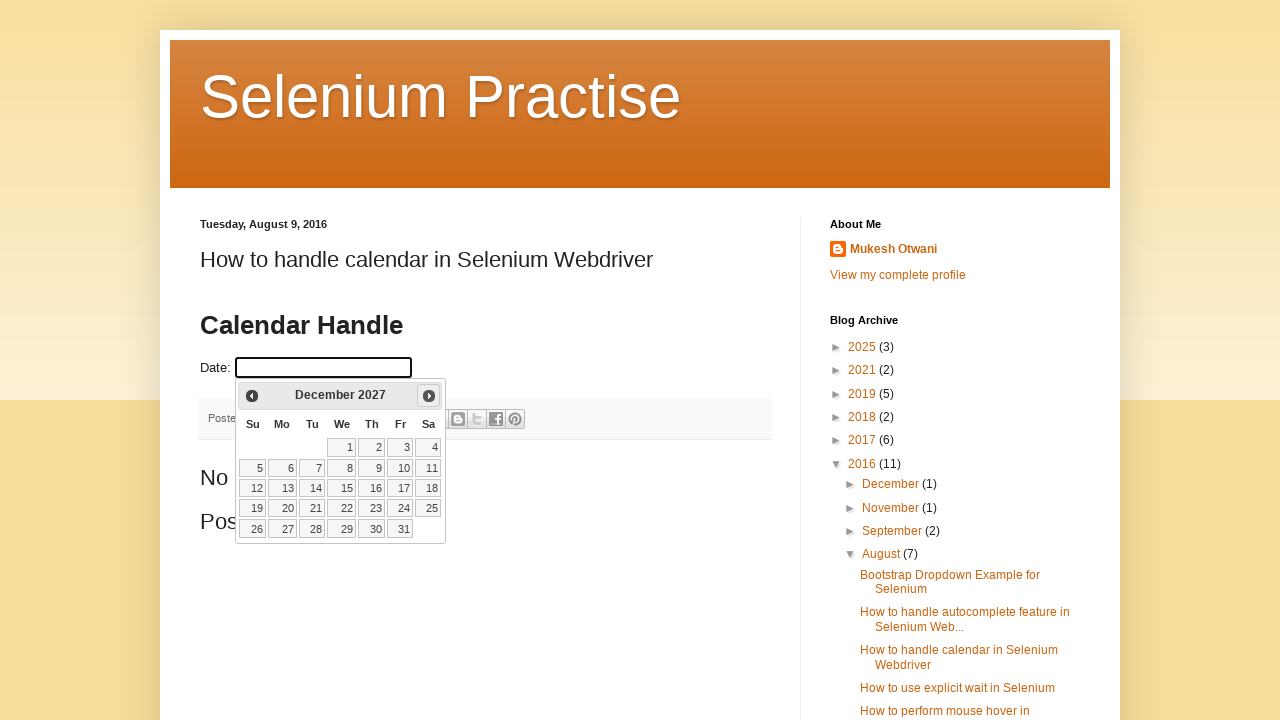

Retrieved current month: December
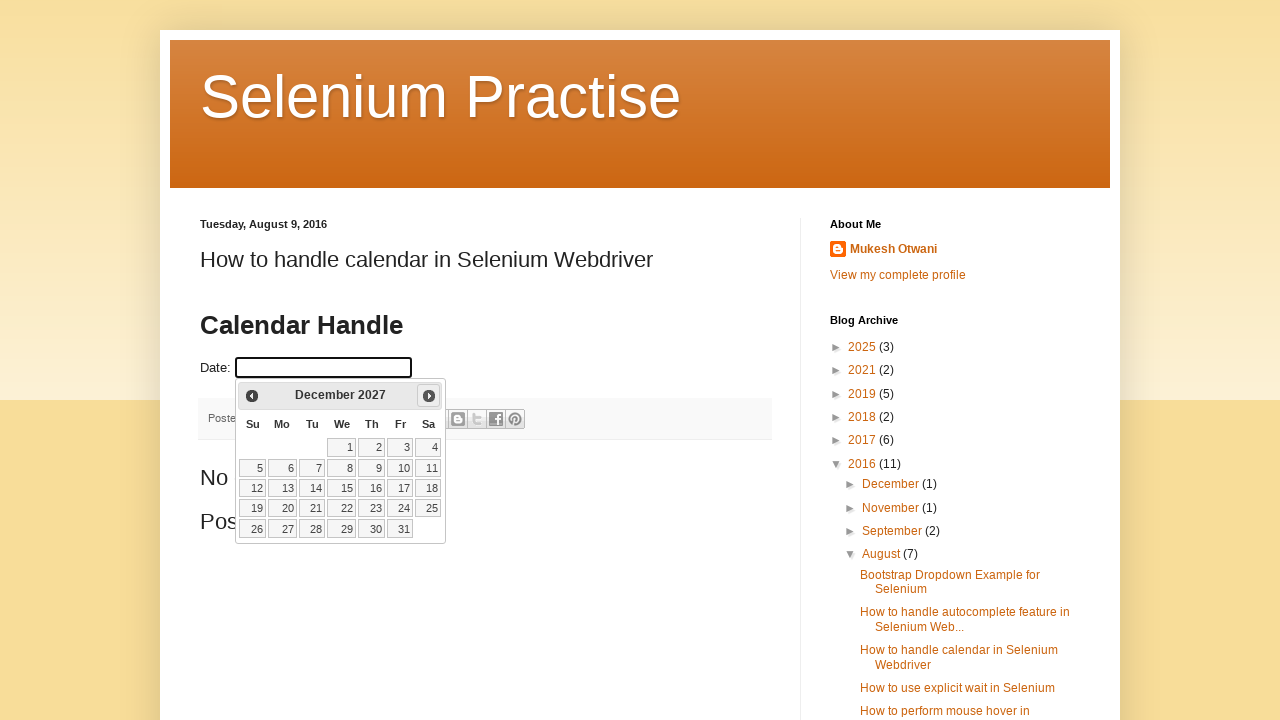

Retrieved current year: 2027
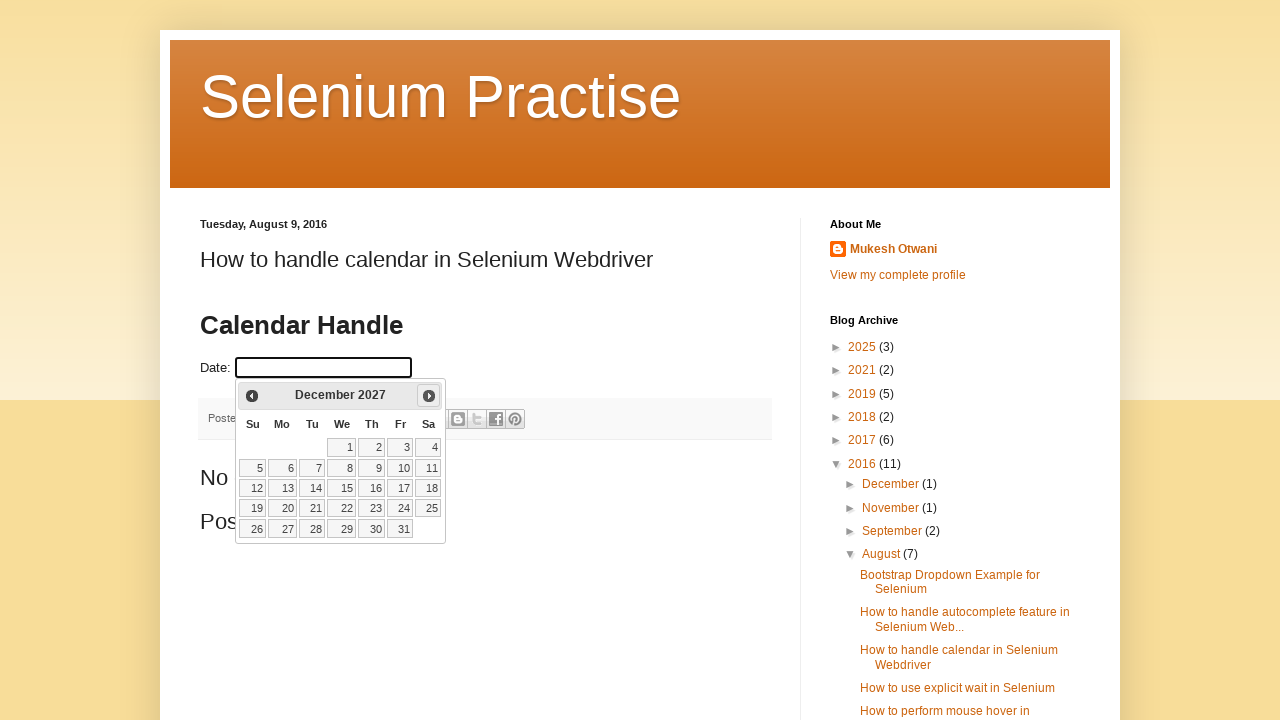

Reached target date December 2027
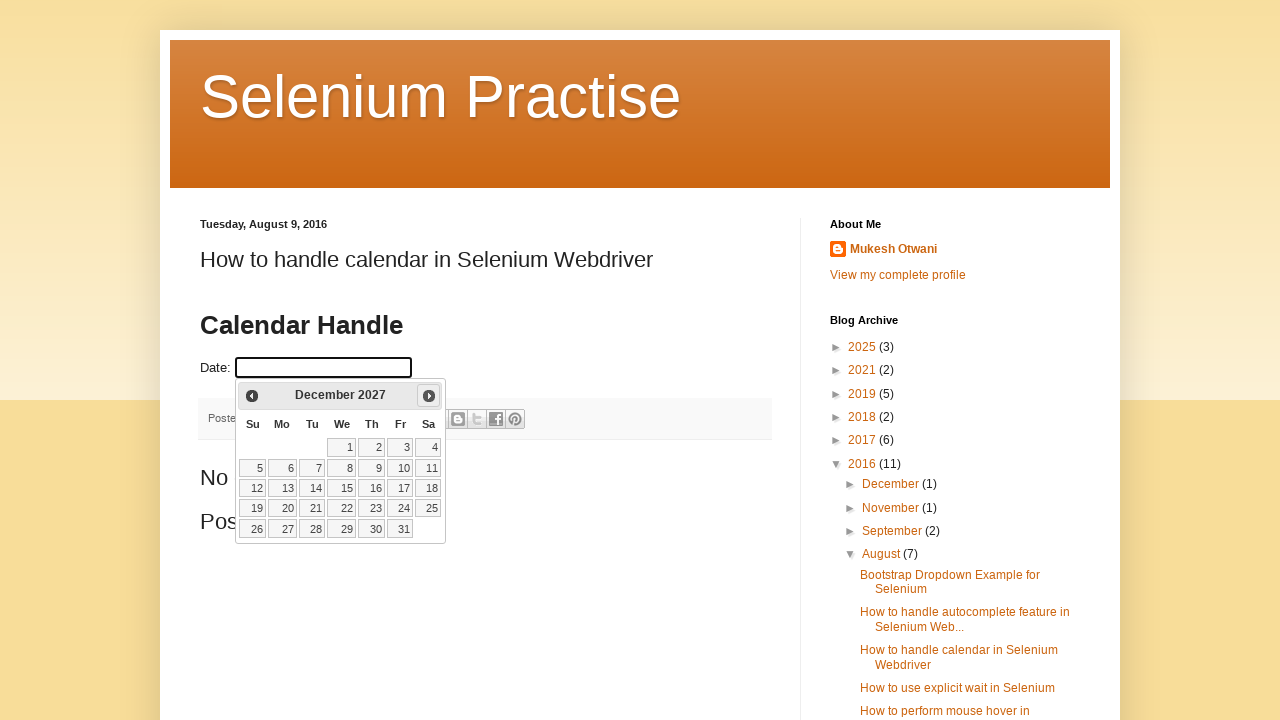

Selected date 27 from the datepicker at (282, 529) on xpath=//a[.='27']
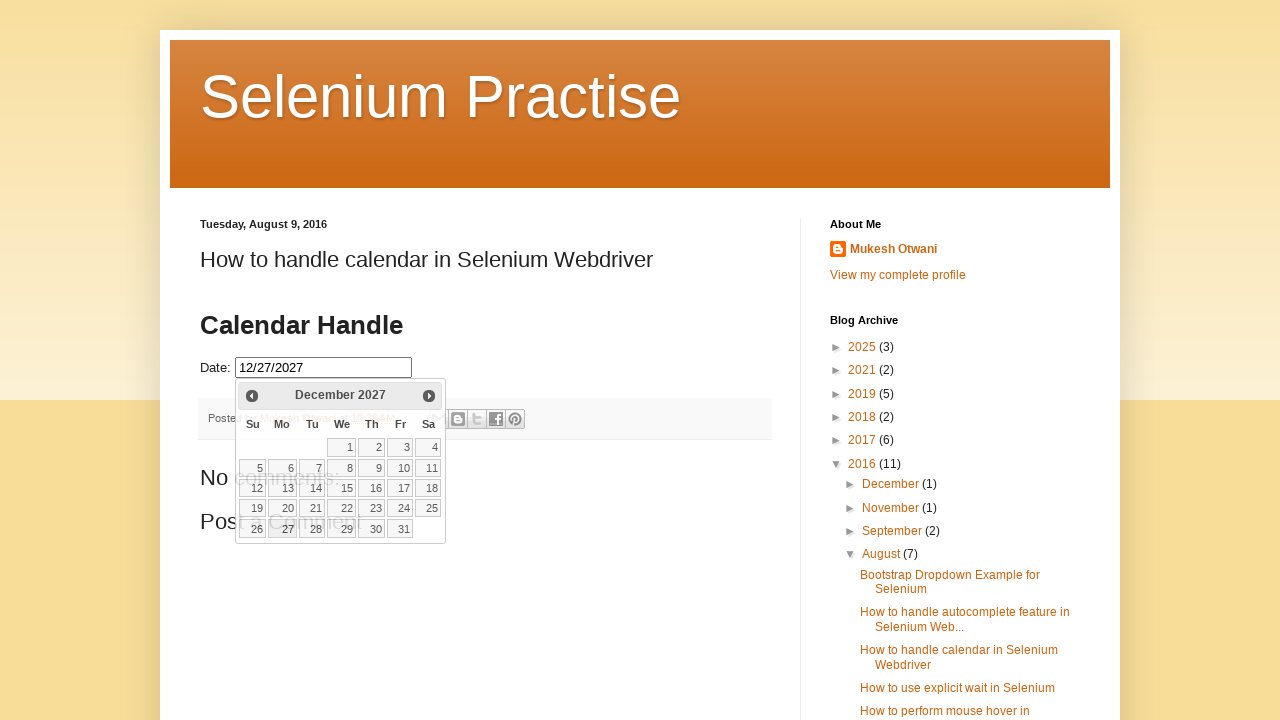

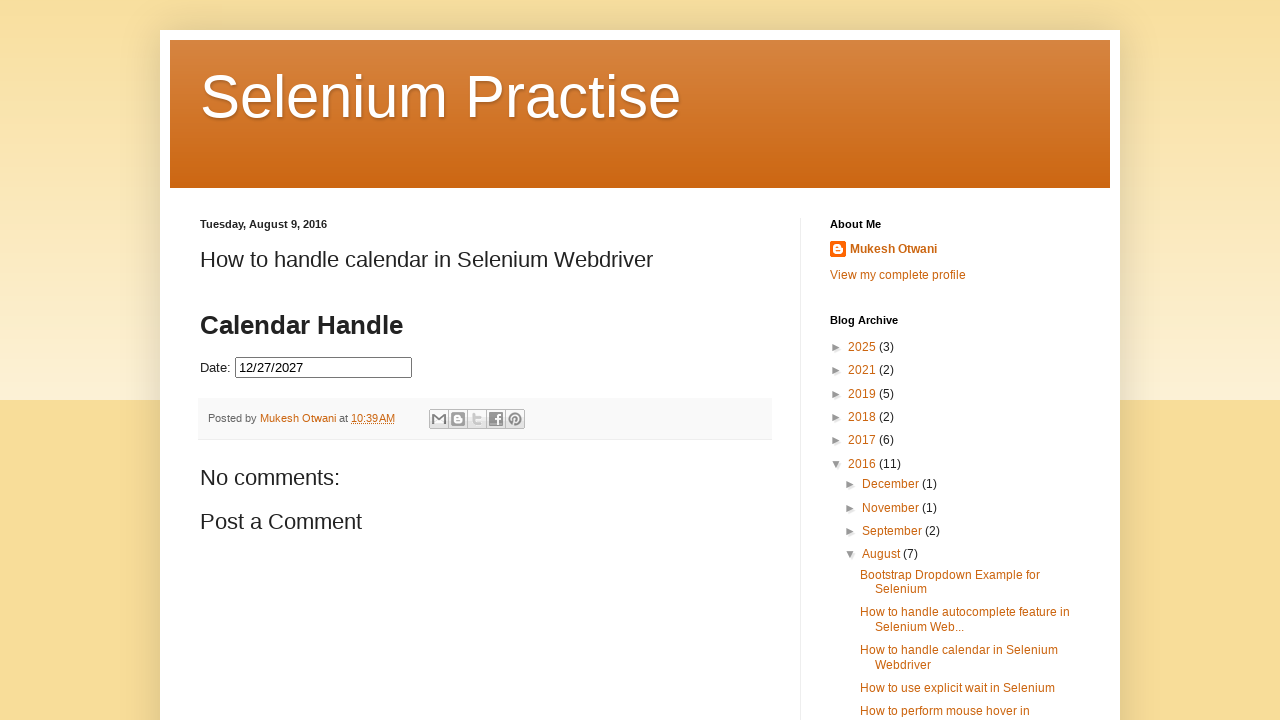